Tests that menu headers change color on hover

Starting URL: https://coffee-cart.app/

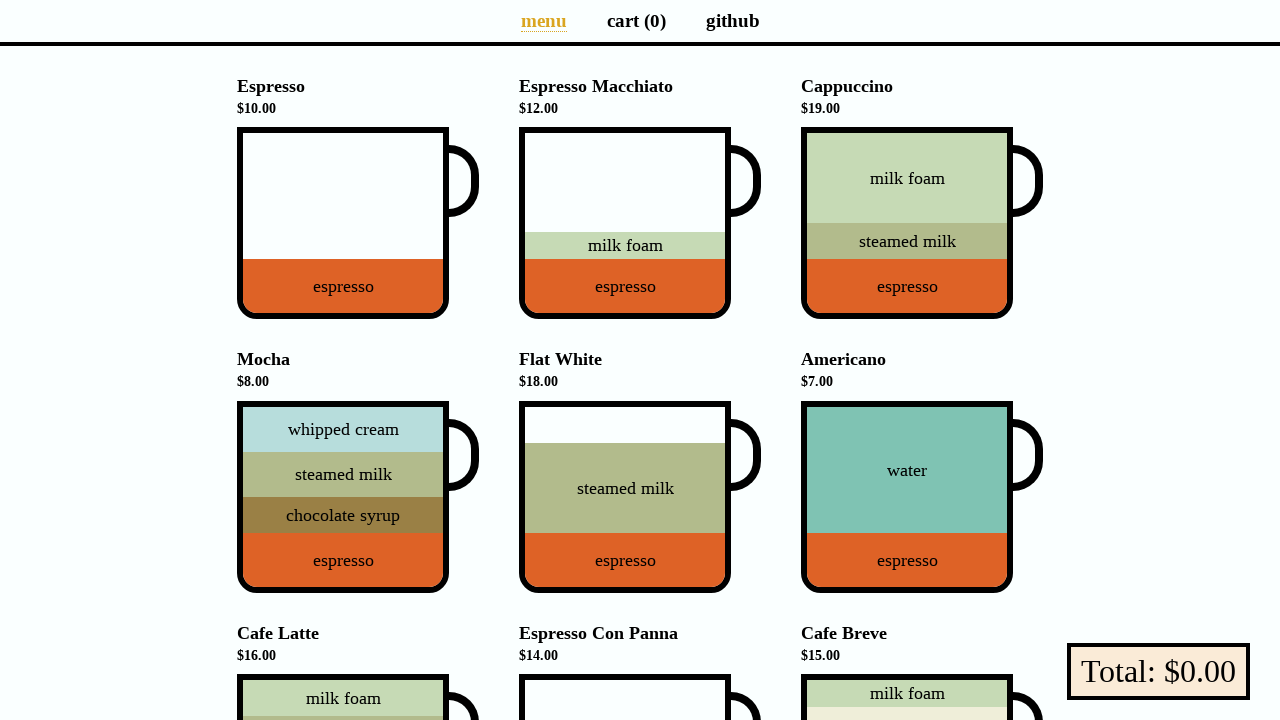

Waited for menu items to load
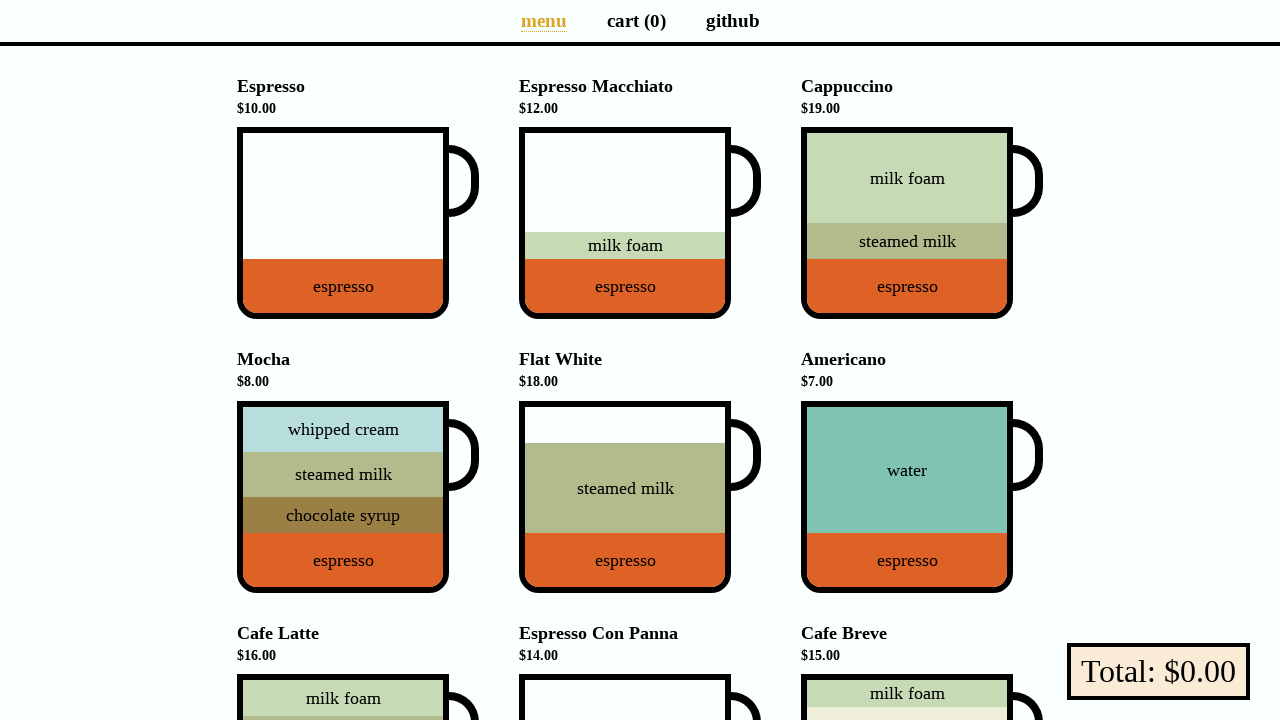

Retrieved all menu entries
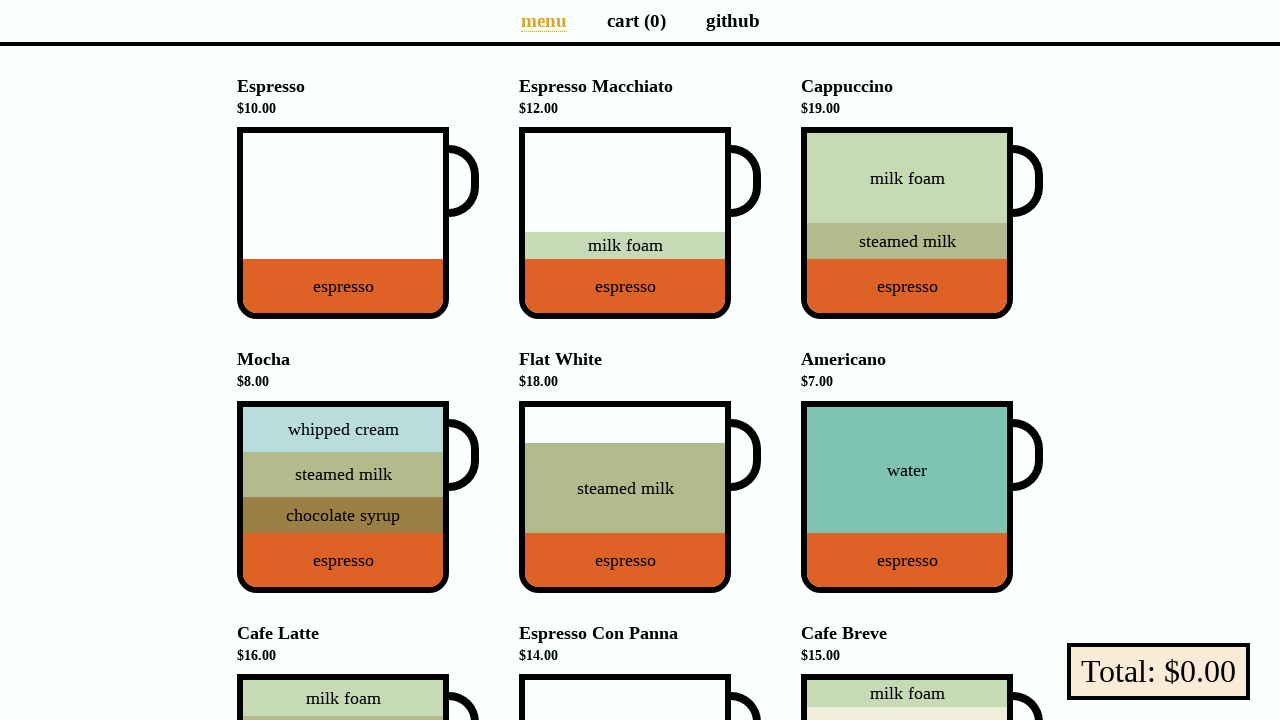

Retrieved menu header color before hover
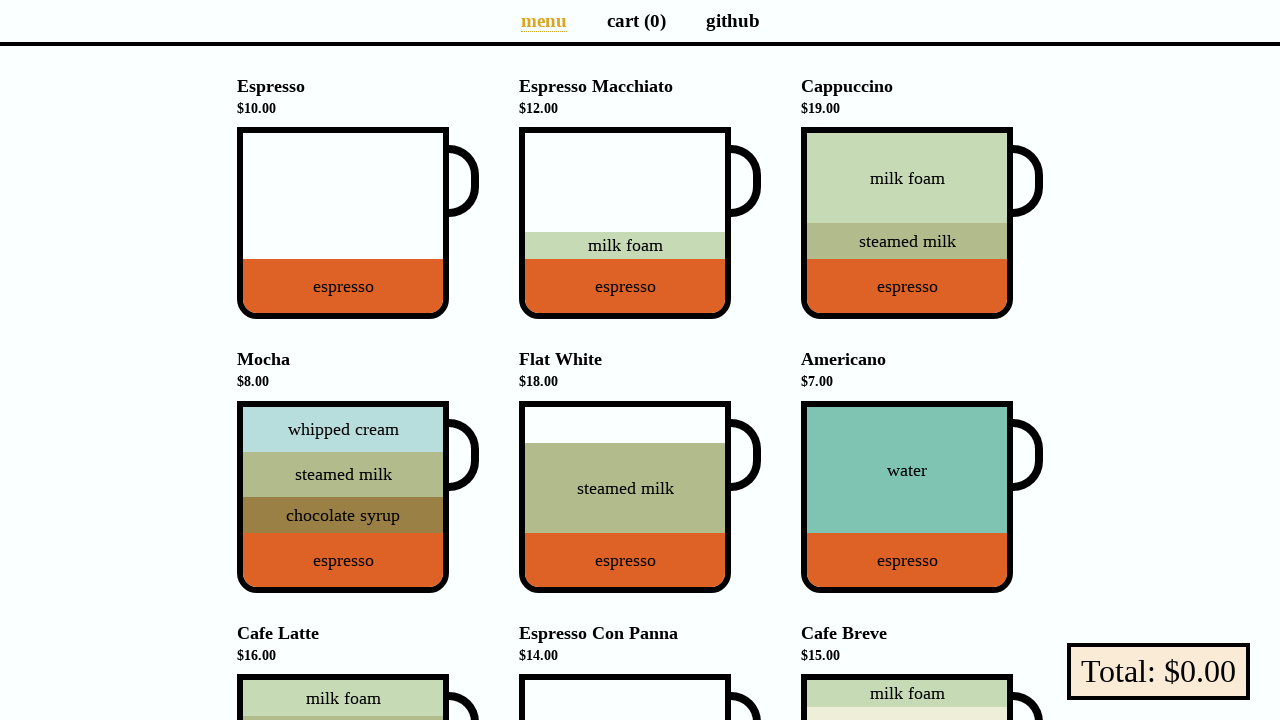

Hovered over menu header at (358, 97) on li[data-v-a9662a08] >> nth=0 >> h4
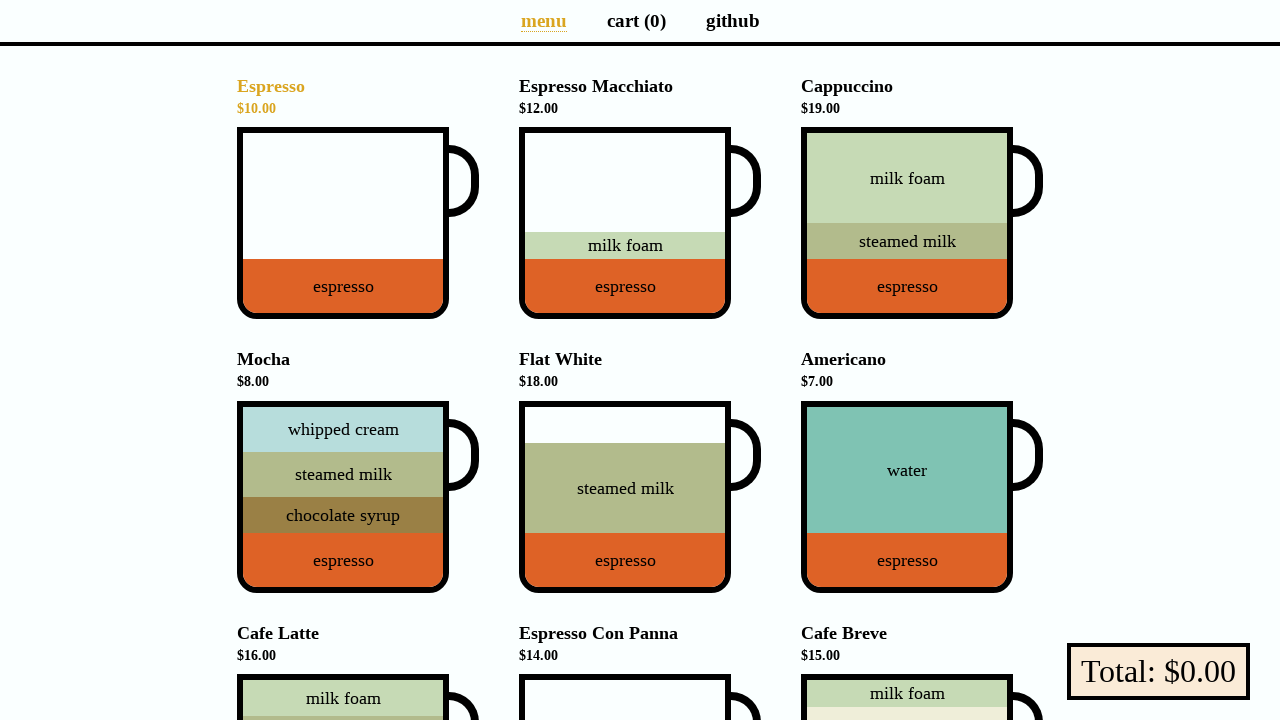

Retrieved menu header color on hover
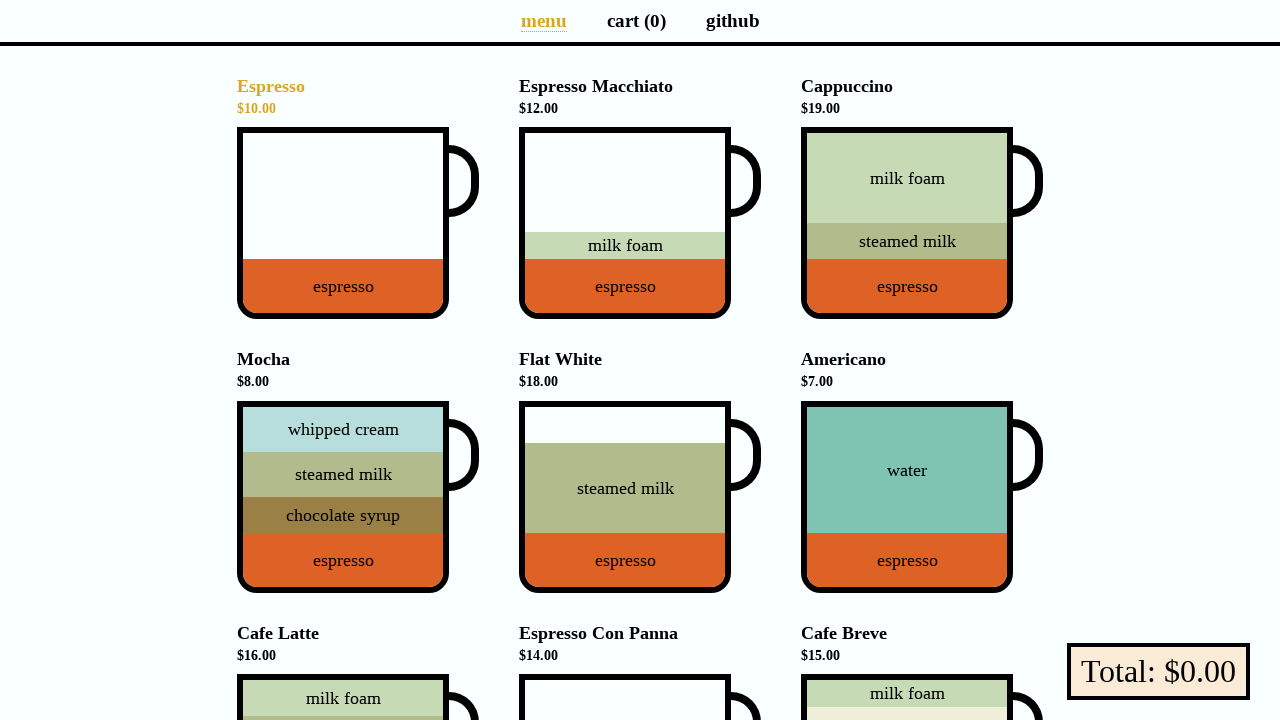

Moved mouse away from menu header at (0, 0)
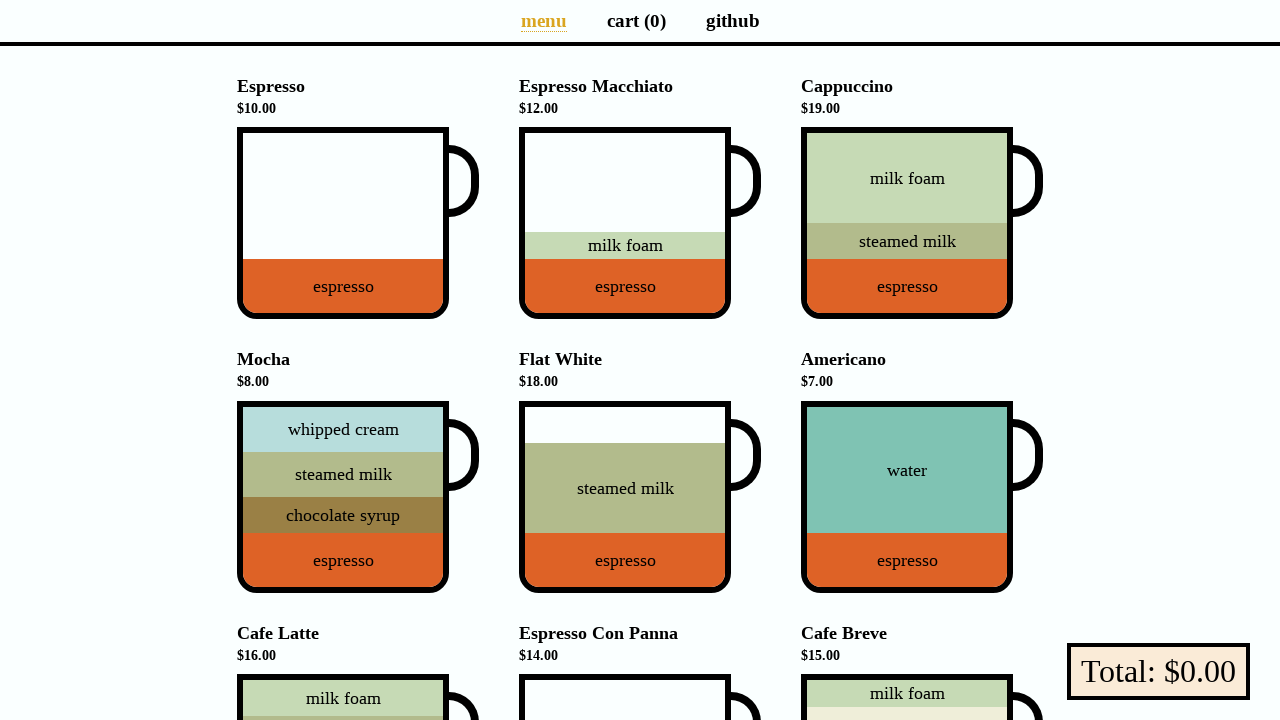

Retrieved menu header color after hover
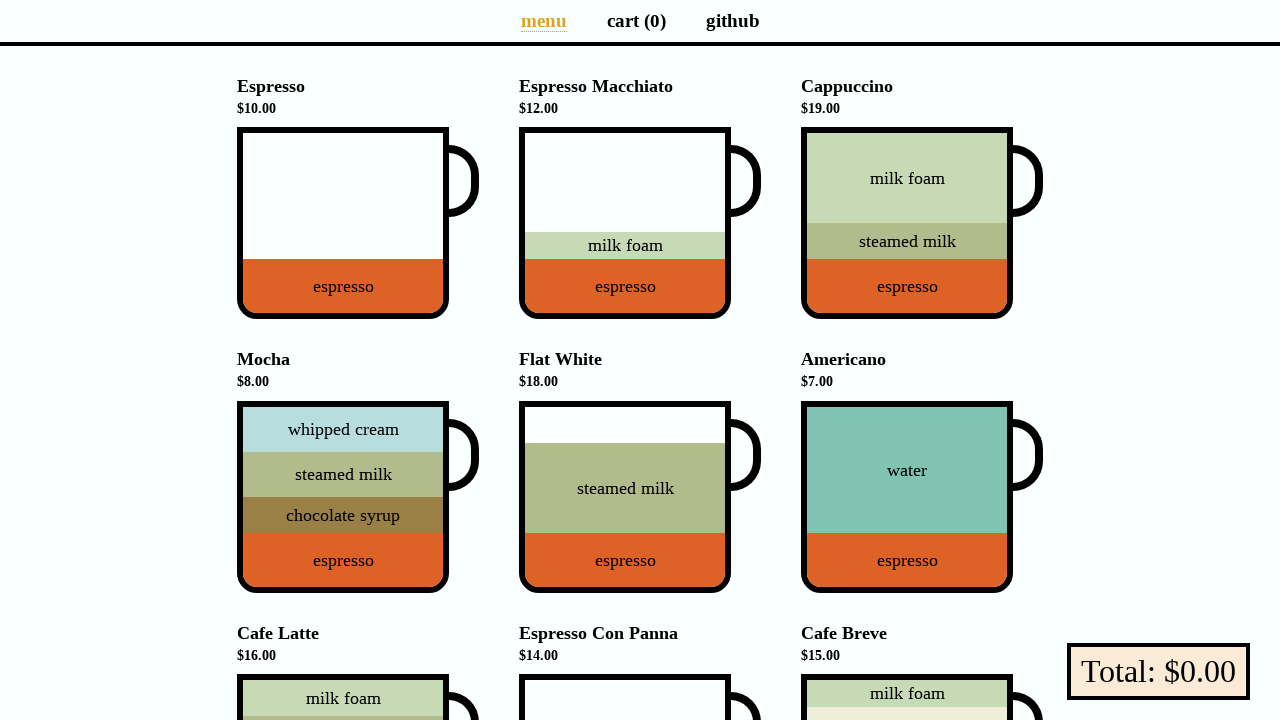

Asserted menu header initial color is black
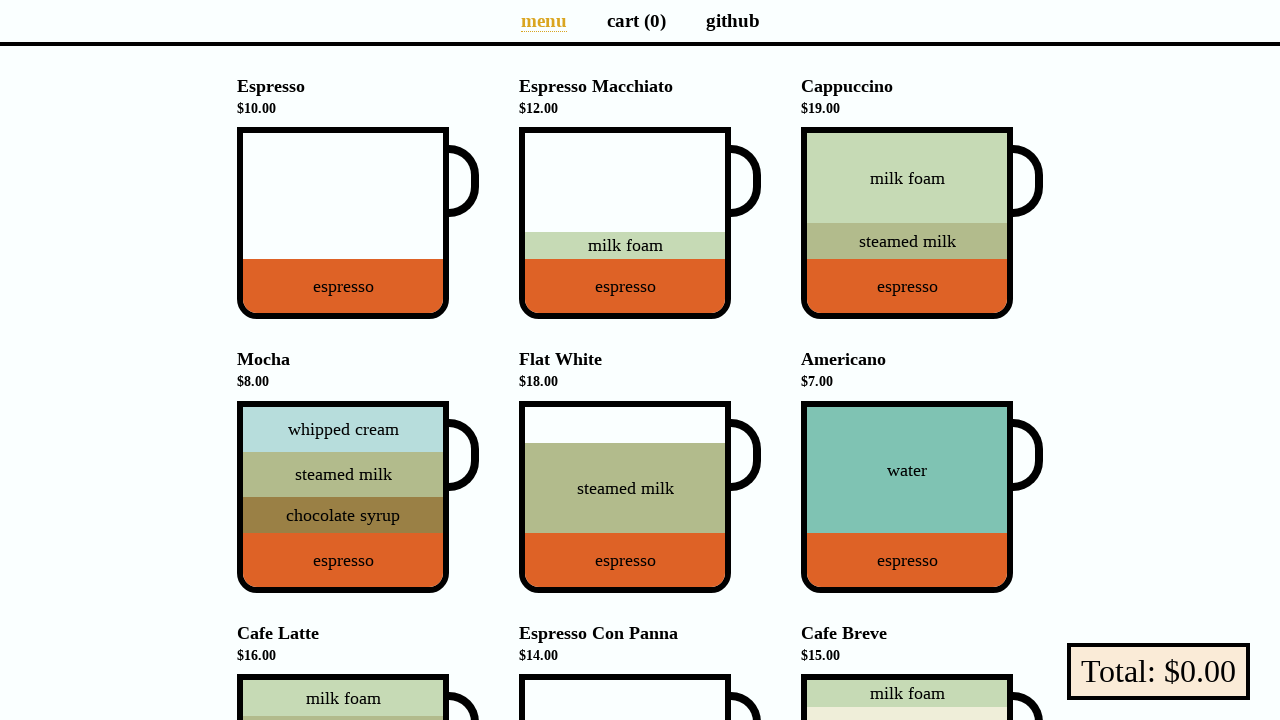

Asserted menu header hover color is golden
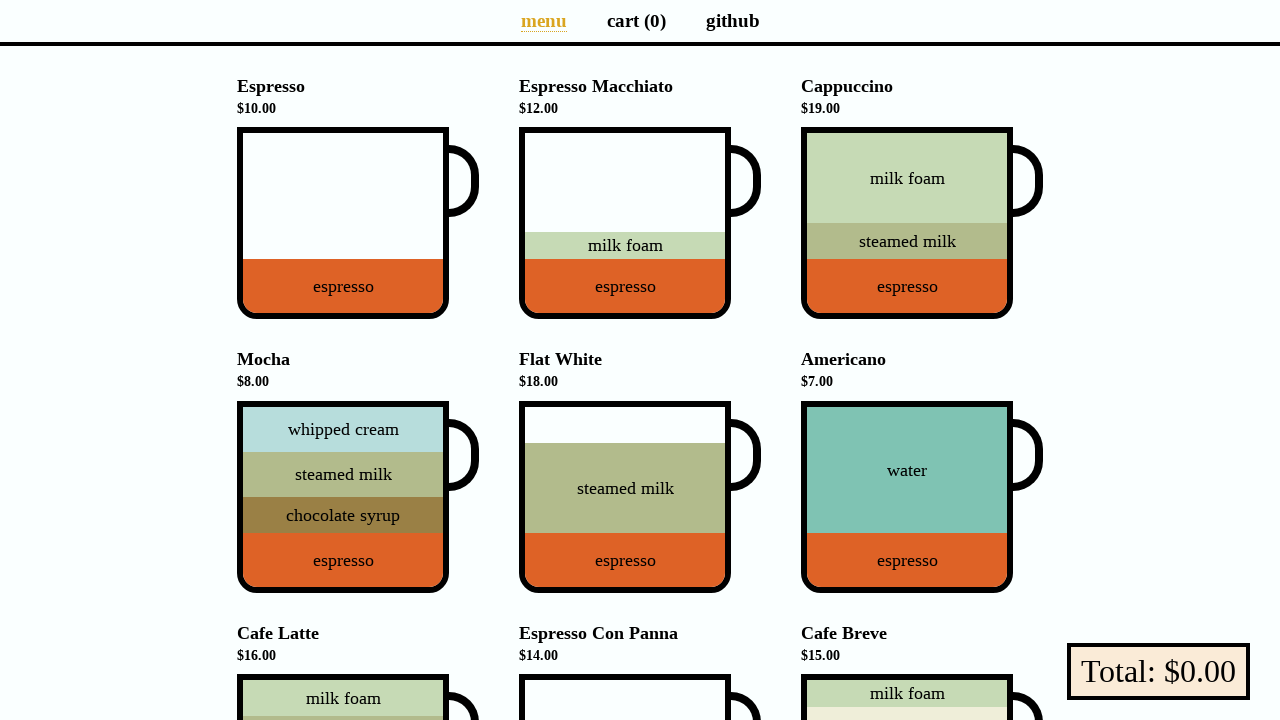

Asserted menu header color returned to black after hover
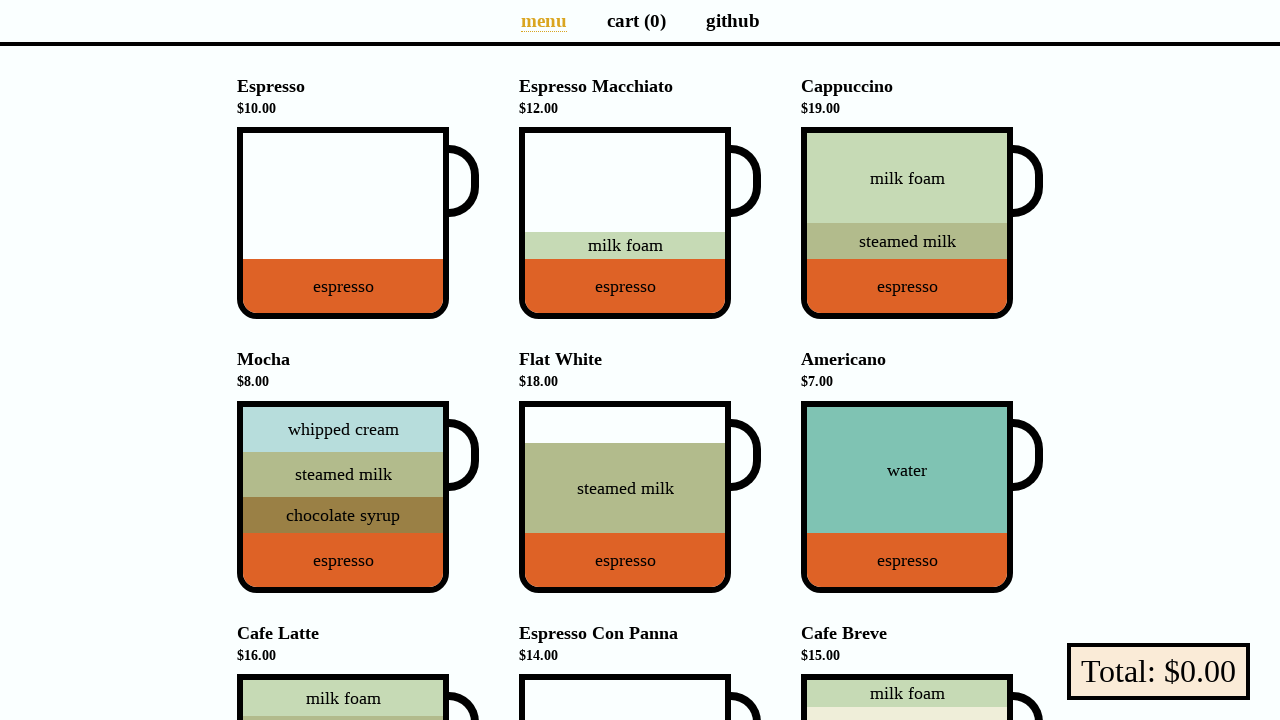

Retrieved menu header color before hover
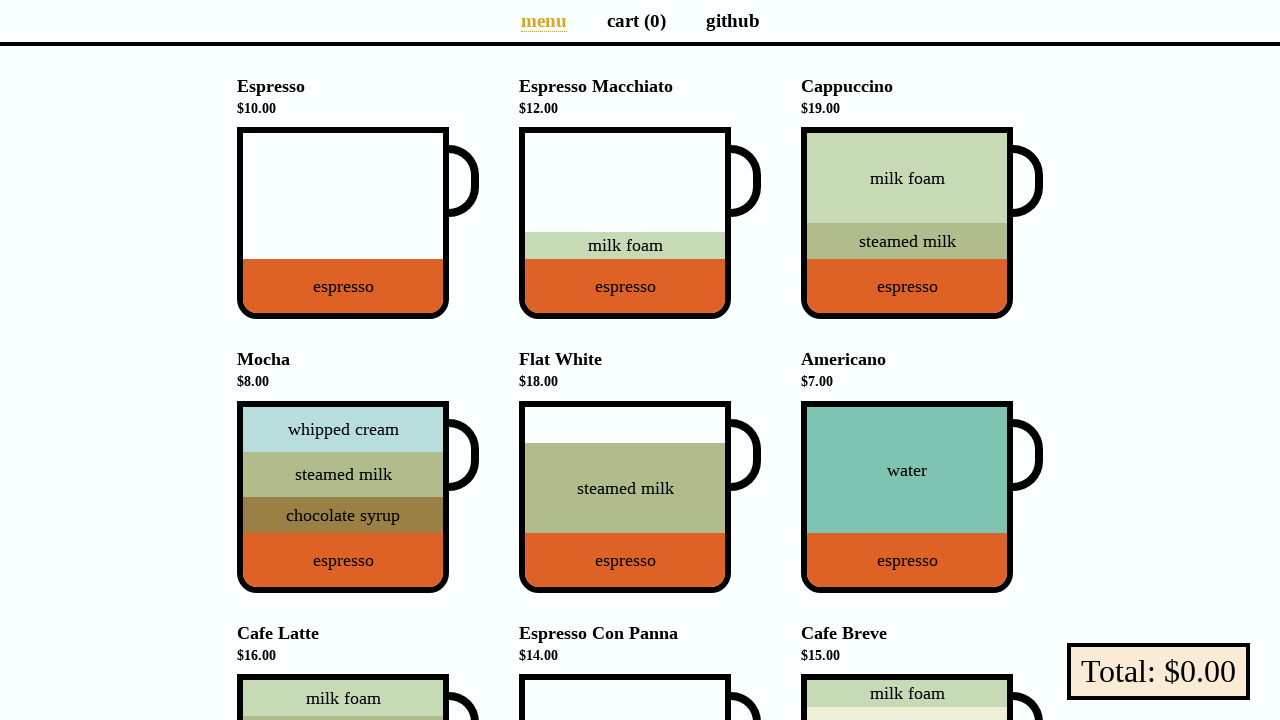

Hovered over menu header at (640, 97) on li[data-v-a9662a08] >> nth=1 >> h4
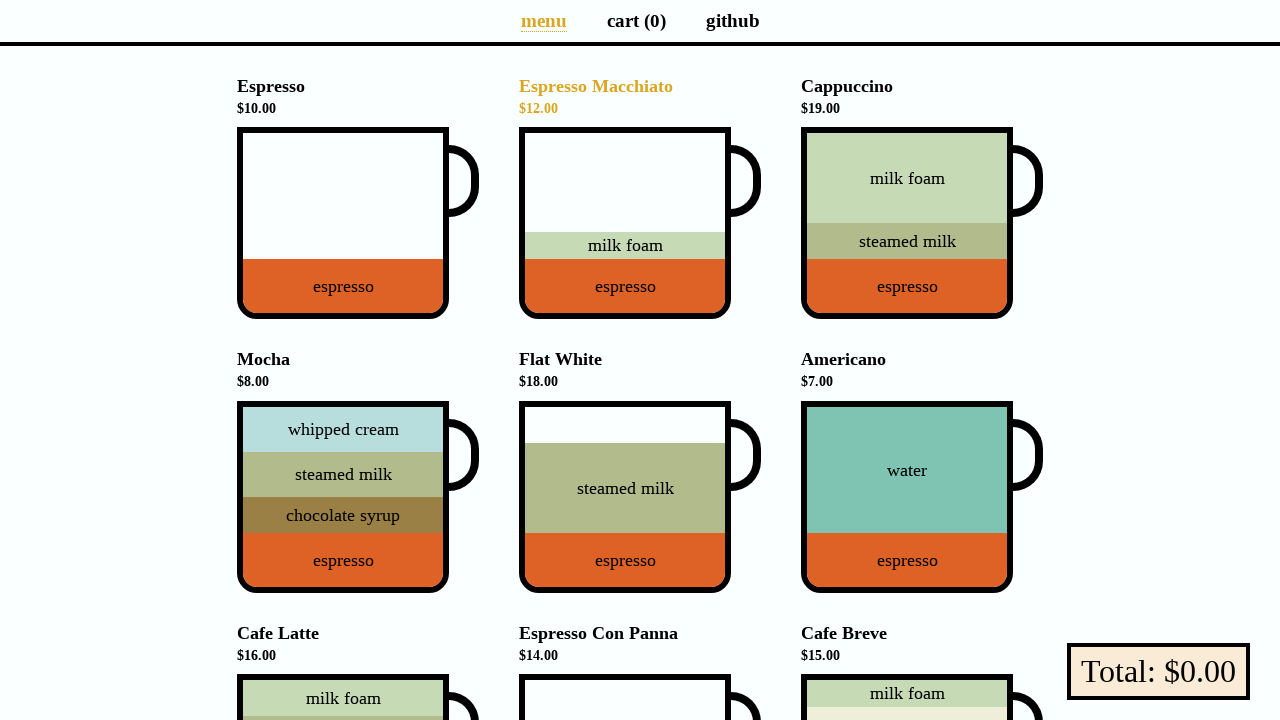

Retrieved menu header color on hover
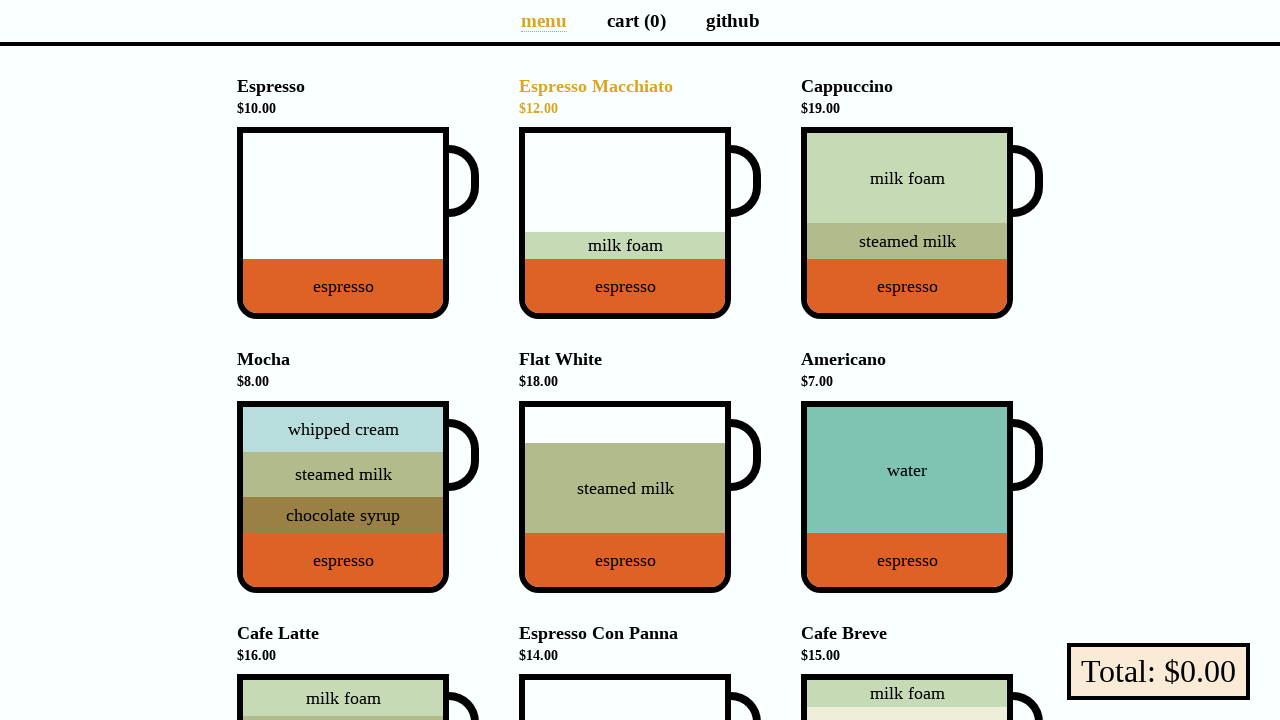

Moved mouse away from menu header at (0, 0)
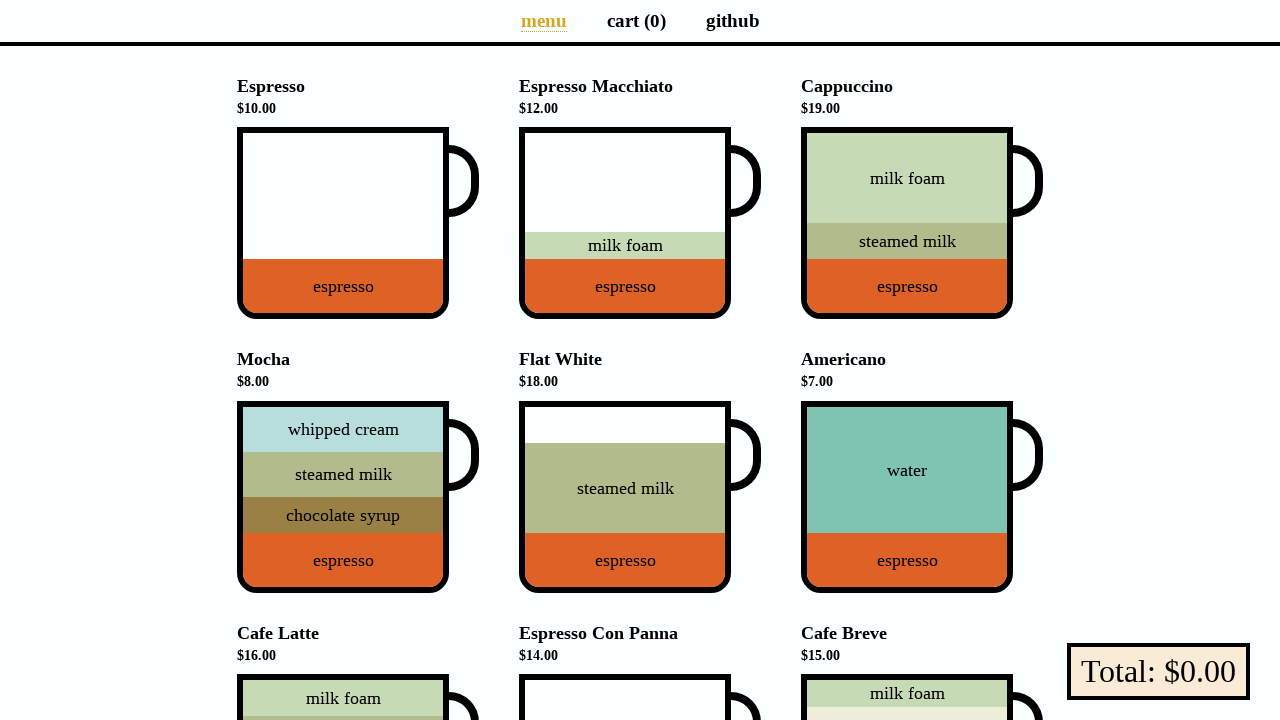

Retrieved menu header color after hover
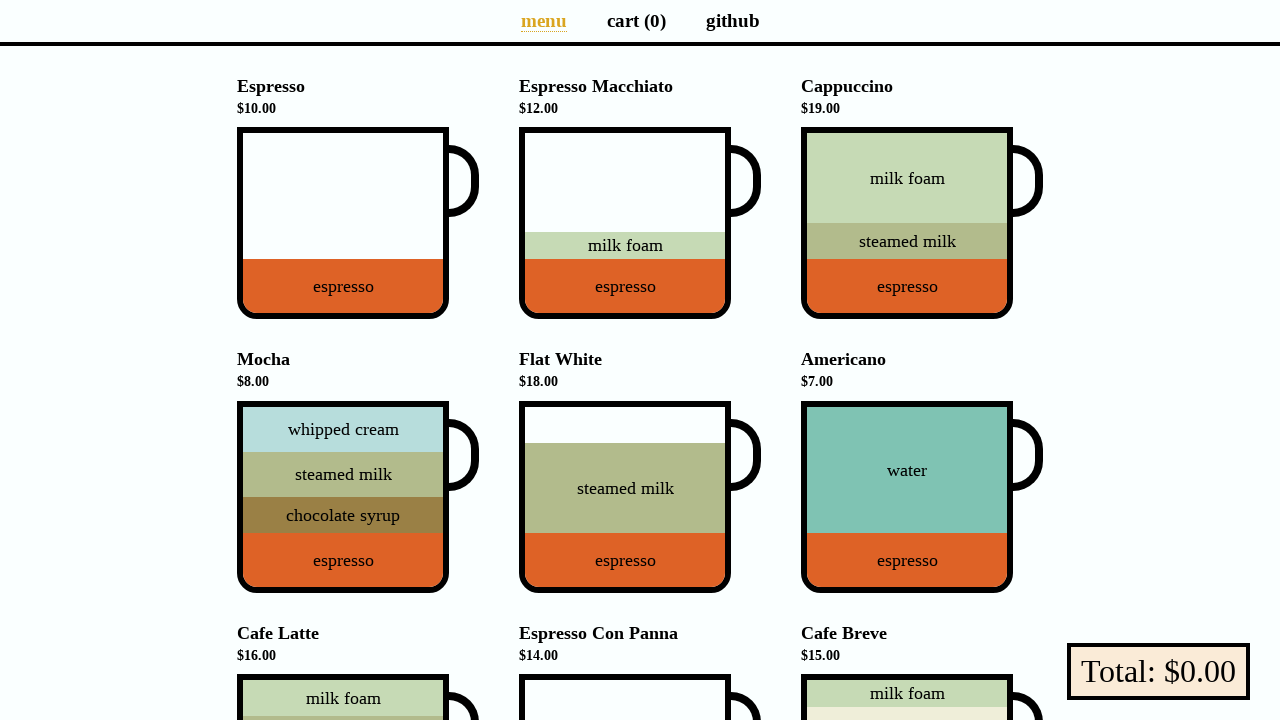

Asserted menu header initial color is black
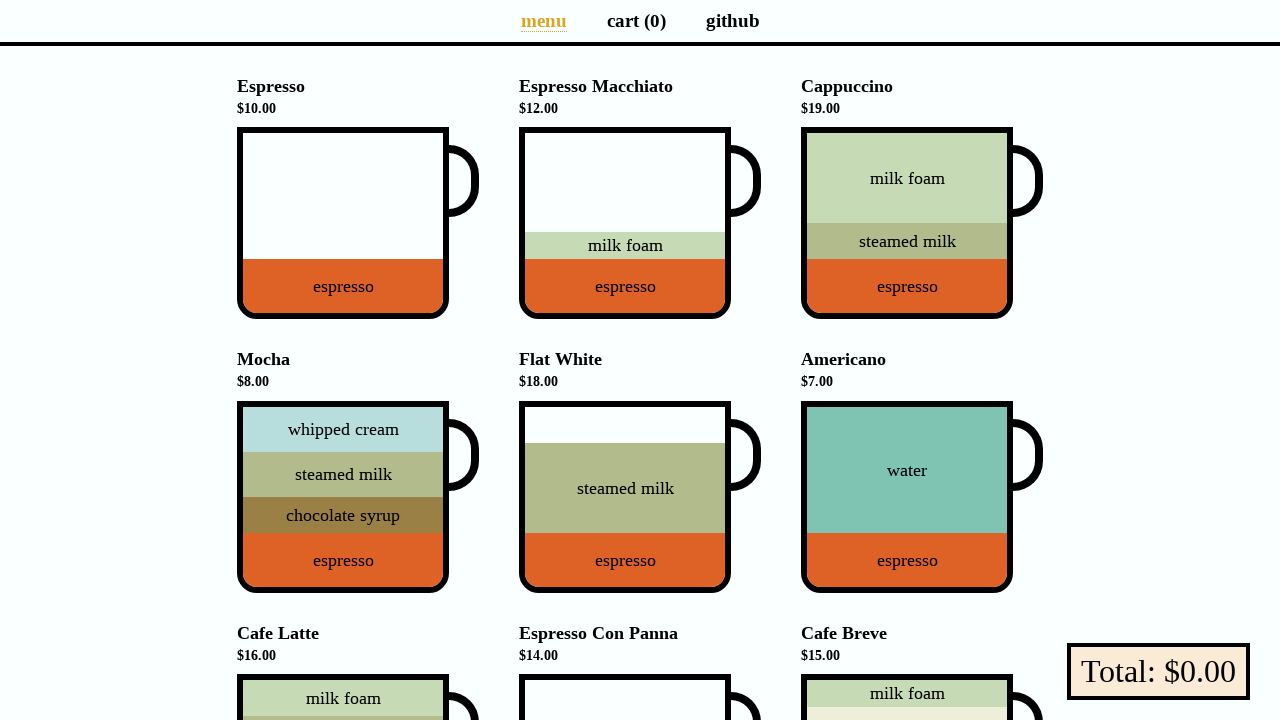

Asserted menu header hover color is golden
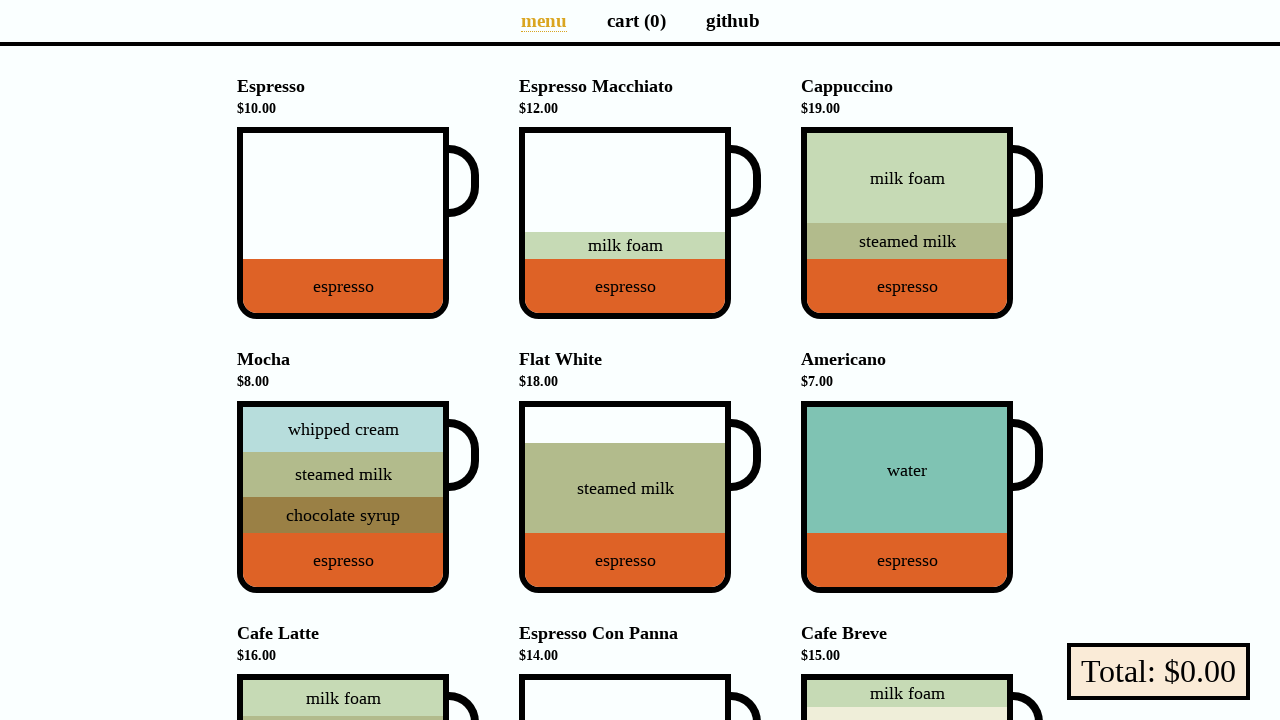

Asserted menu header color returned to black after hover
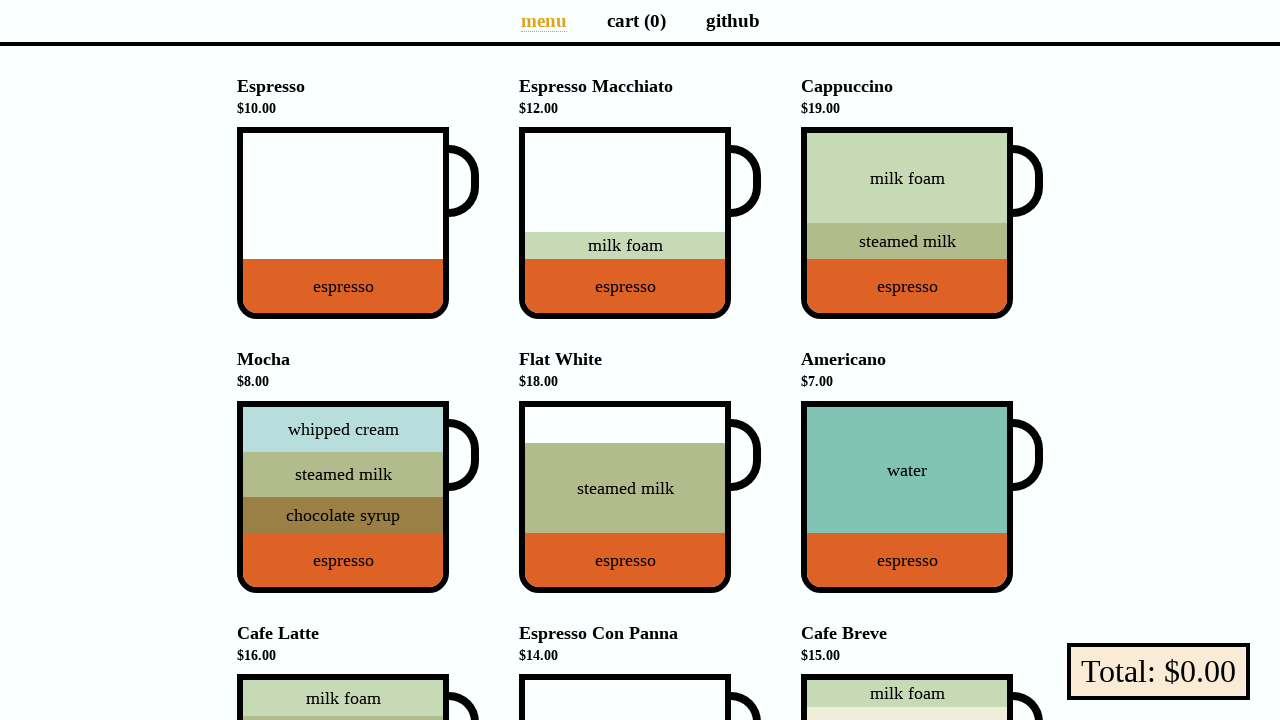

Retrieved menu header color before hover
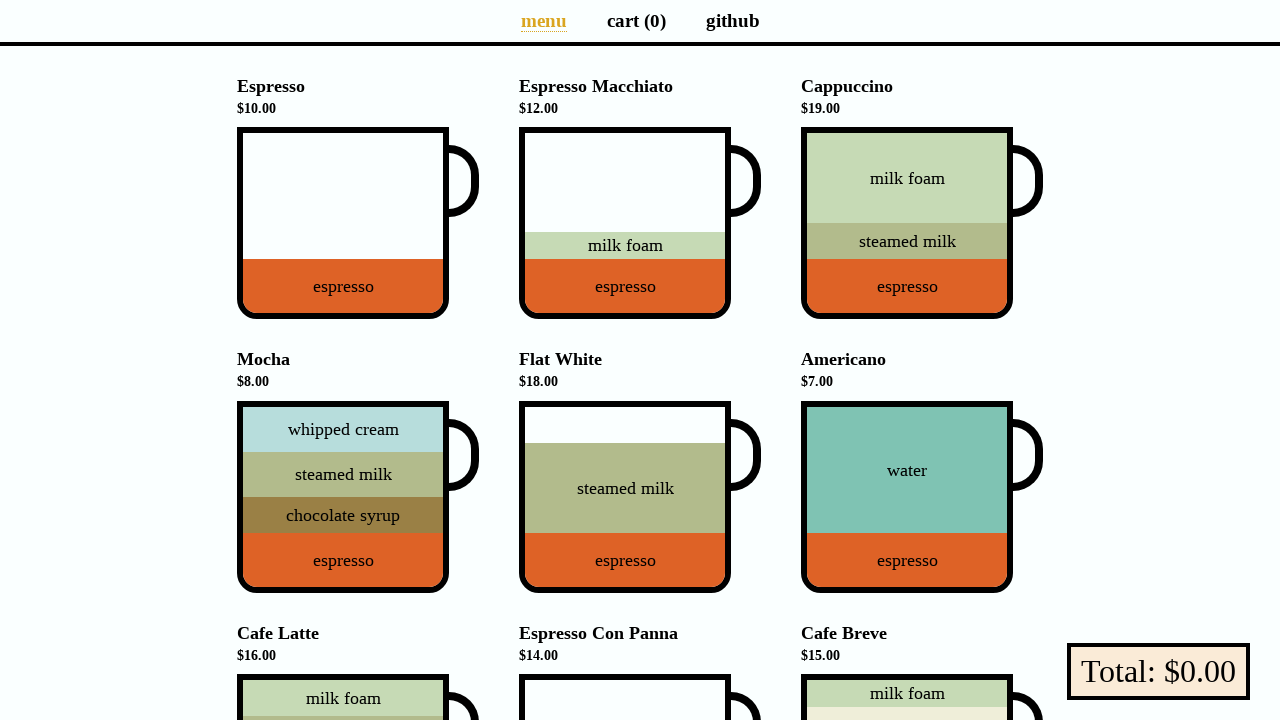

Hovered over menu header at (922, 97) on li[data-v-a9662a08] >> nth=2 >> h4
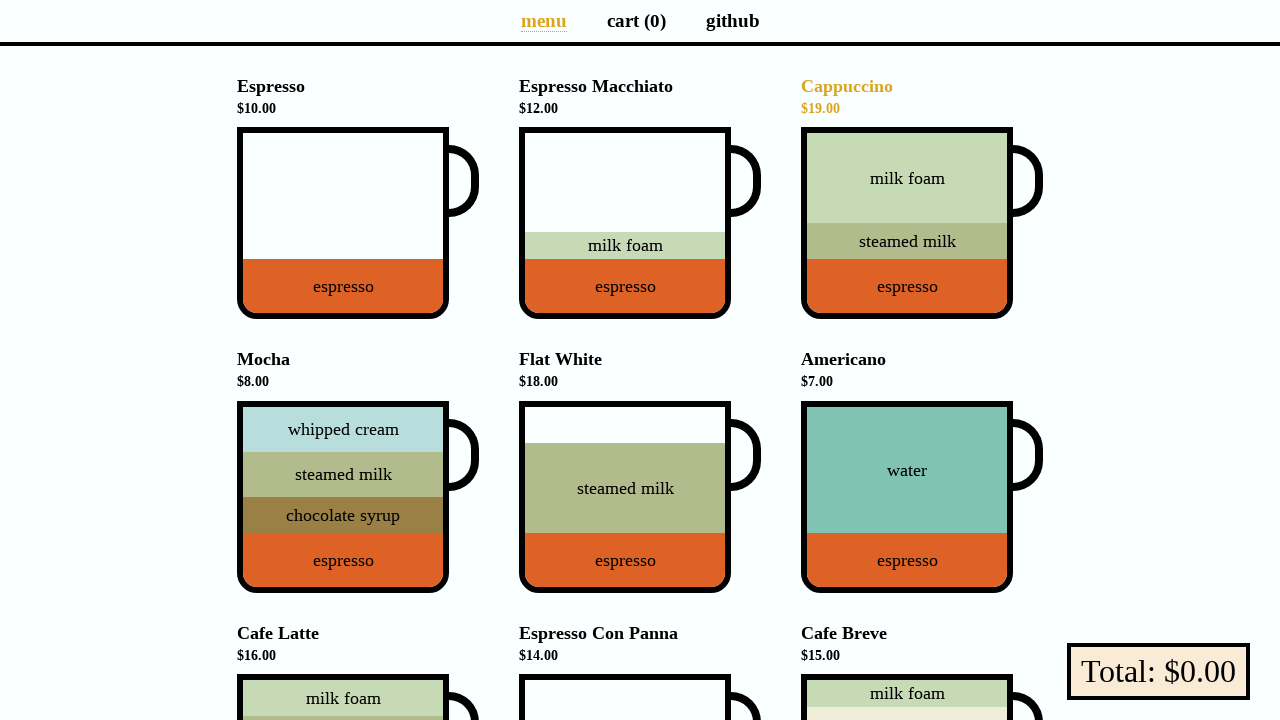

Retrieved menu header color on hover
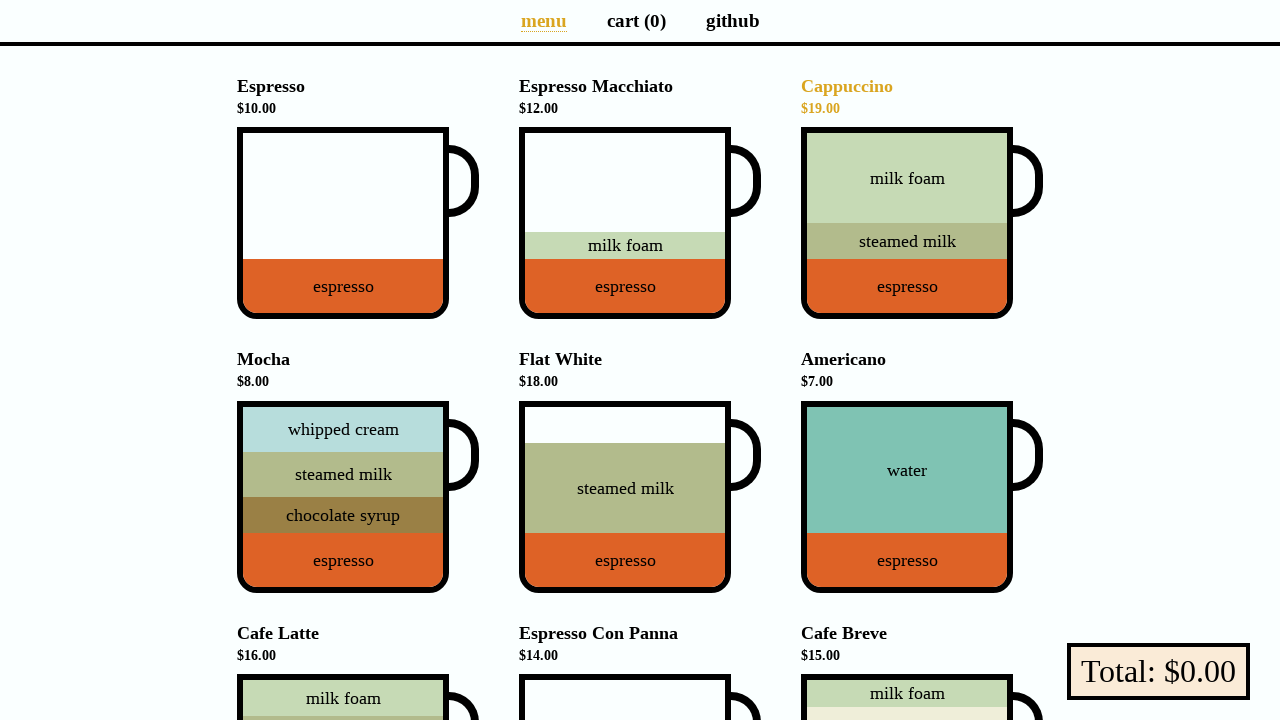

Moved mouse away from menu header at (0, 0)
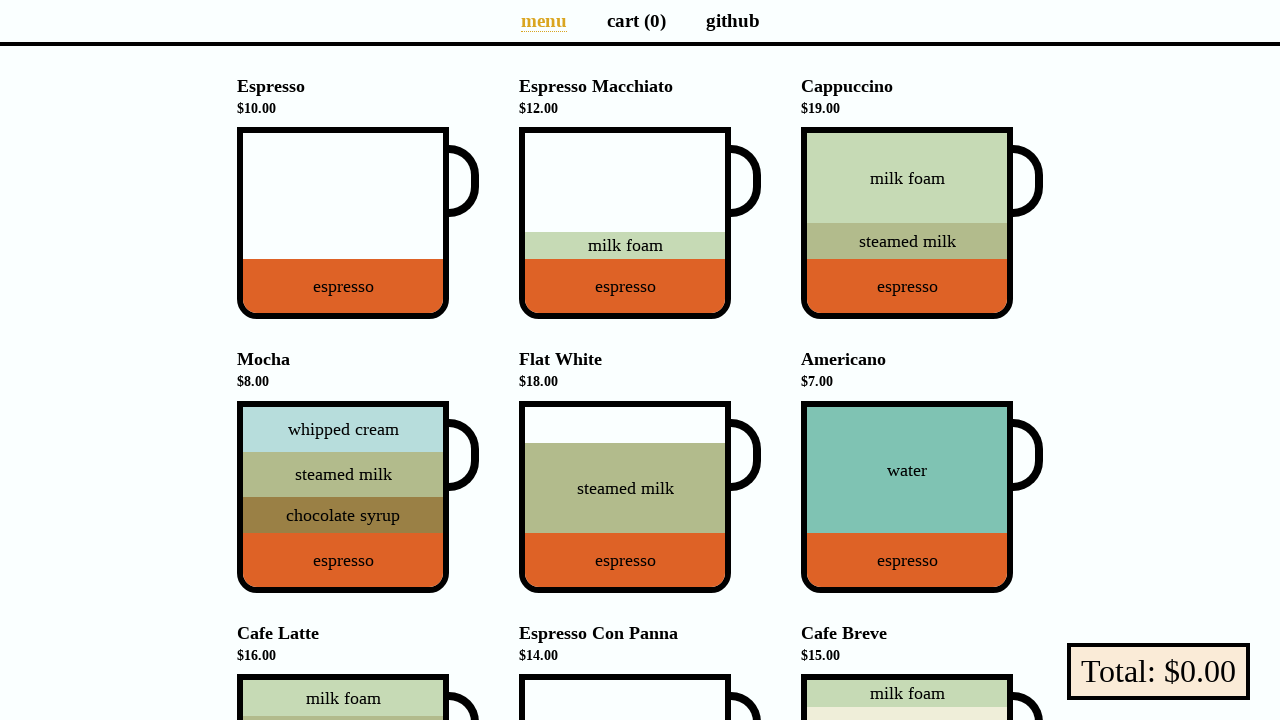

Retrieved menu header color after hover
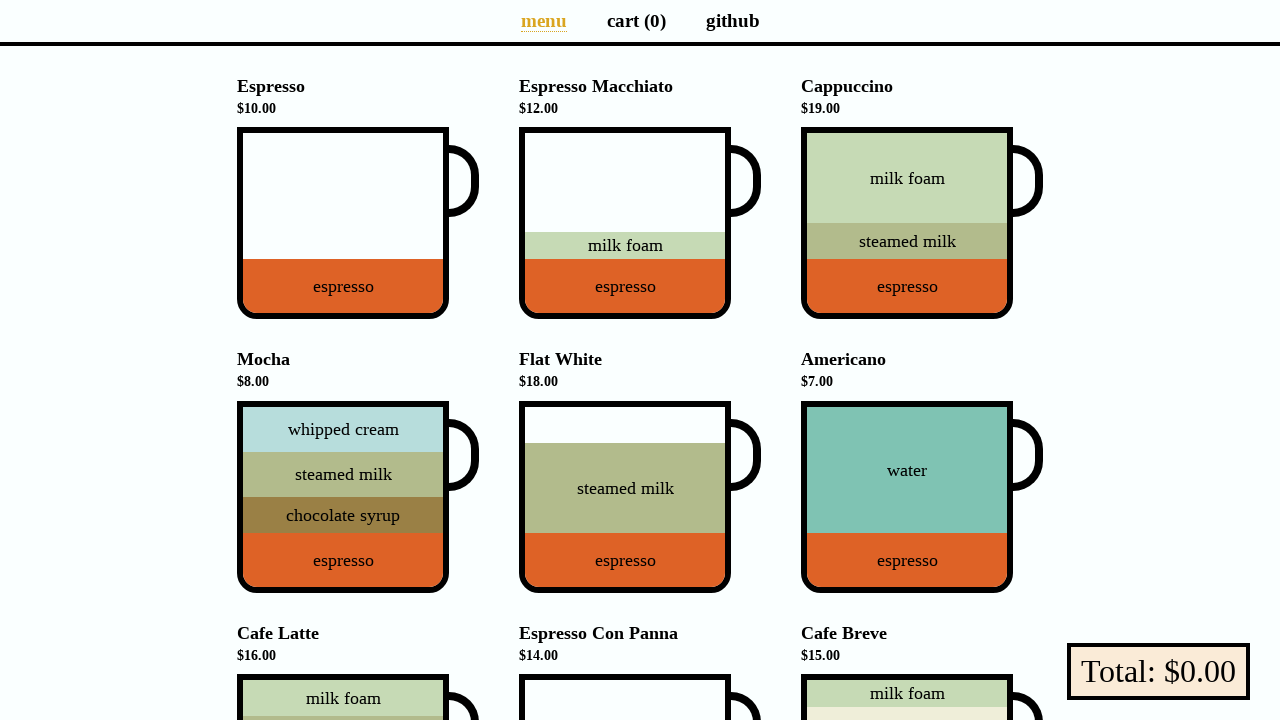

Asserted menu header initial color is black
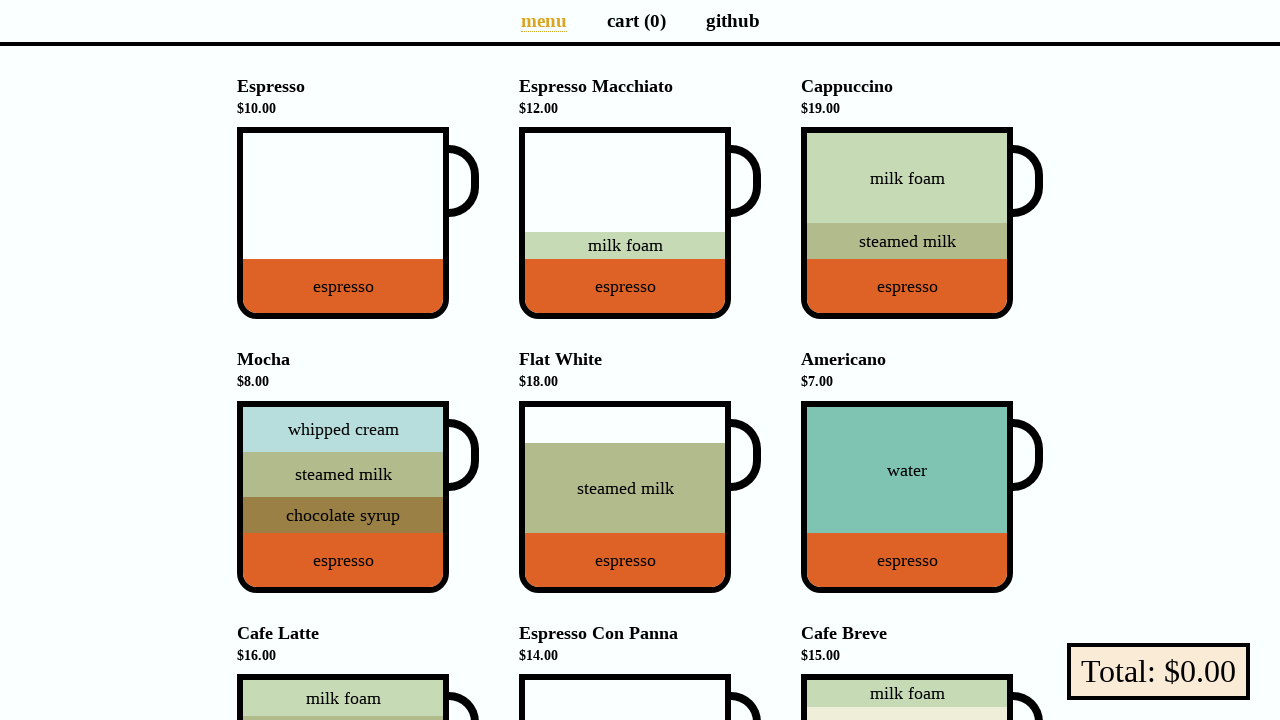

Asserted menu header hover color is golden
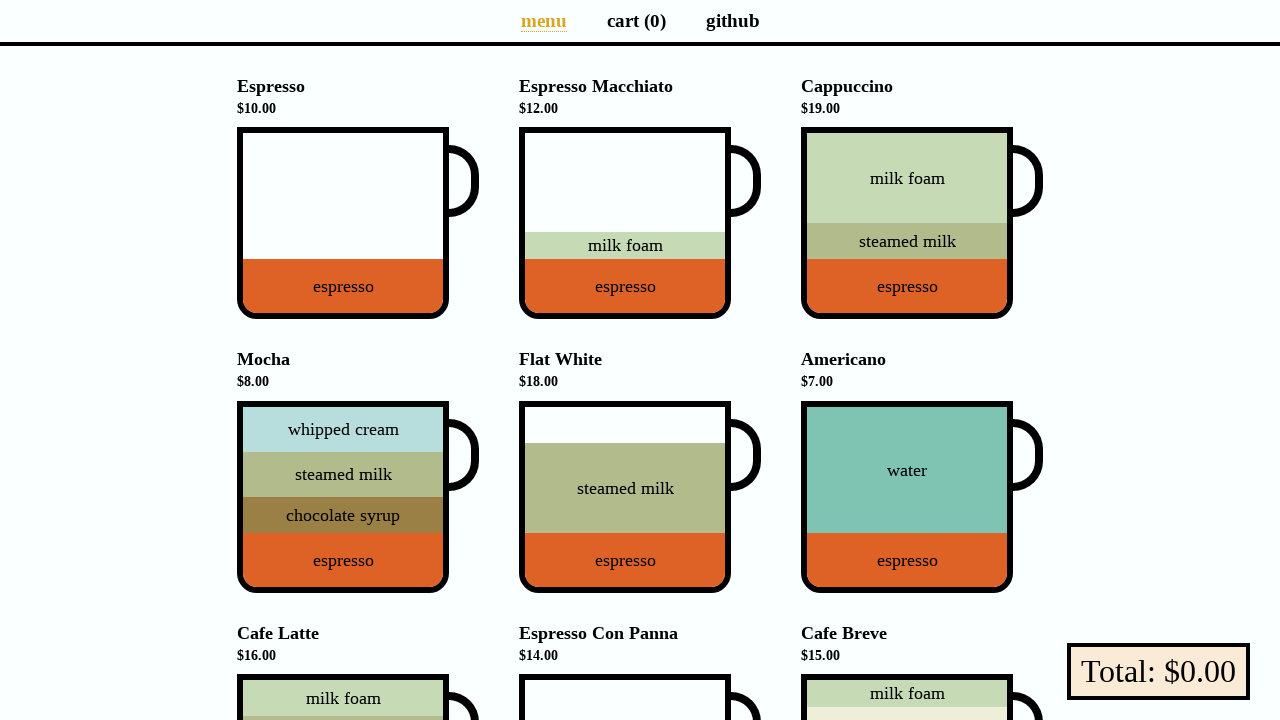

Asserted menu header color returned to black after hover
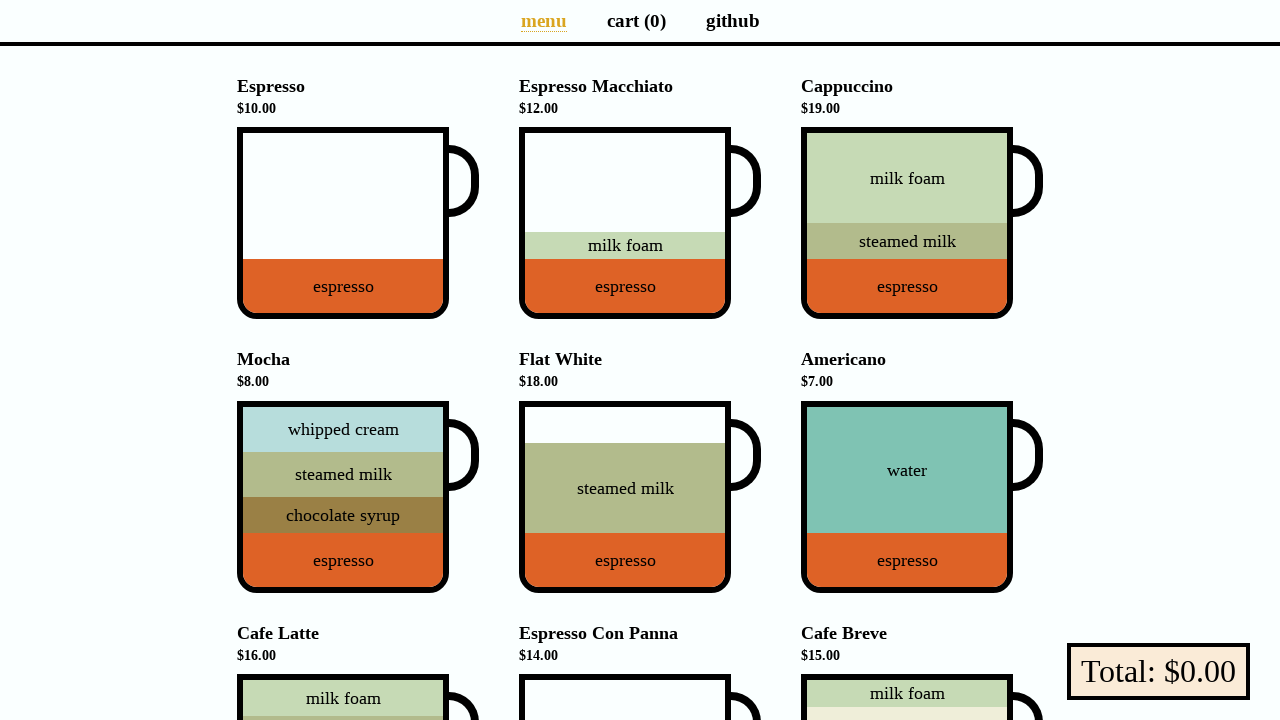

Retrieved menu header color before hover
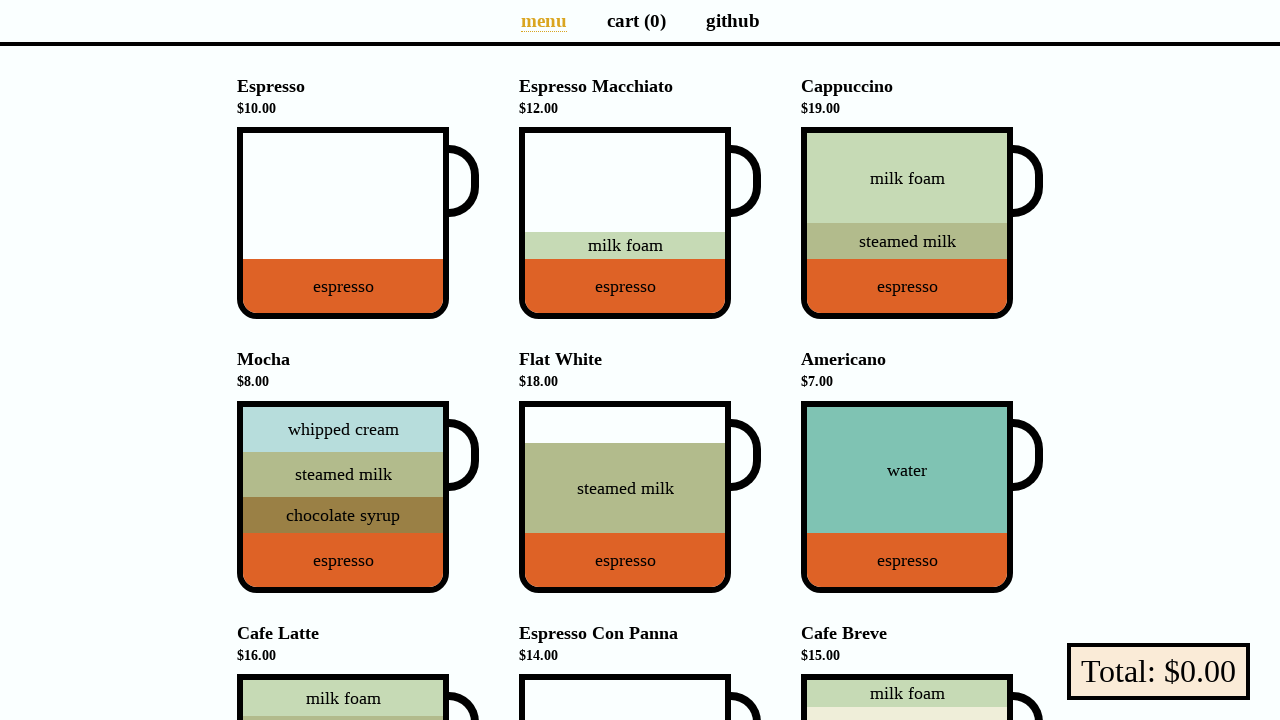

Hovered over menu header at (358, 370) on li[data-v-a9662a08] >> nth=3 >> h4
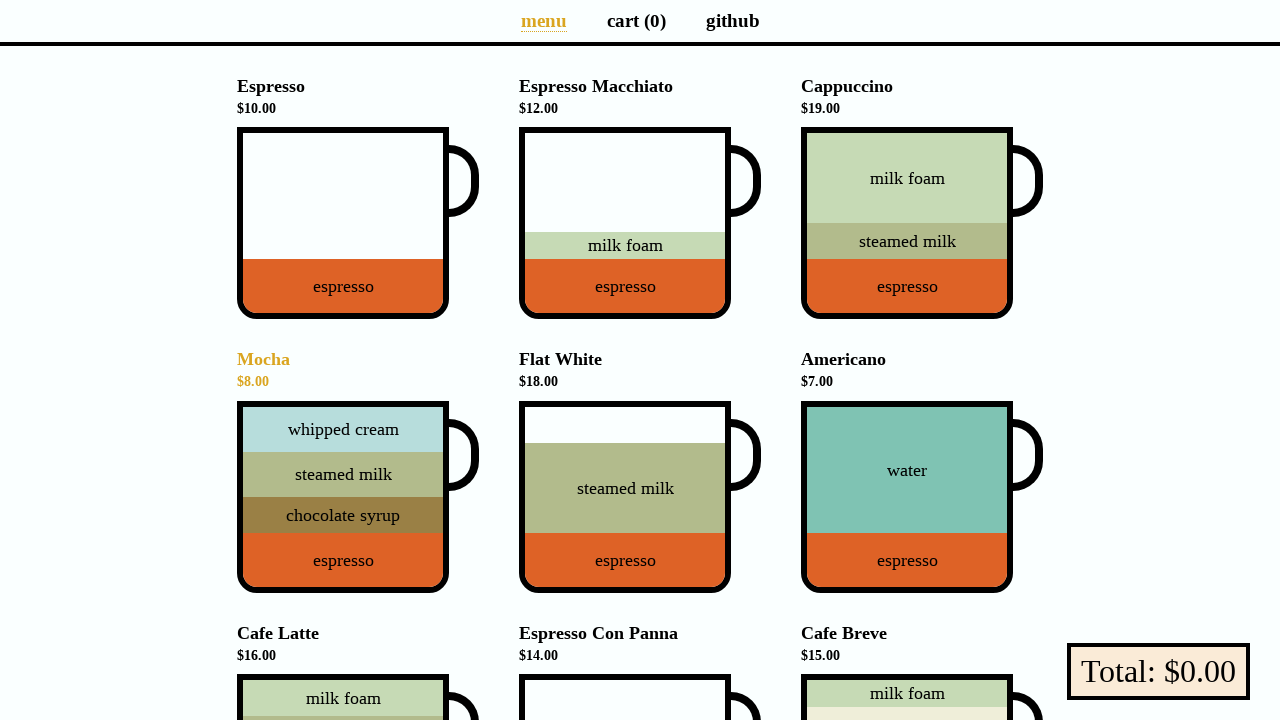

Retrieved menu header color on hover
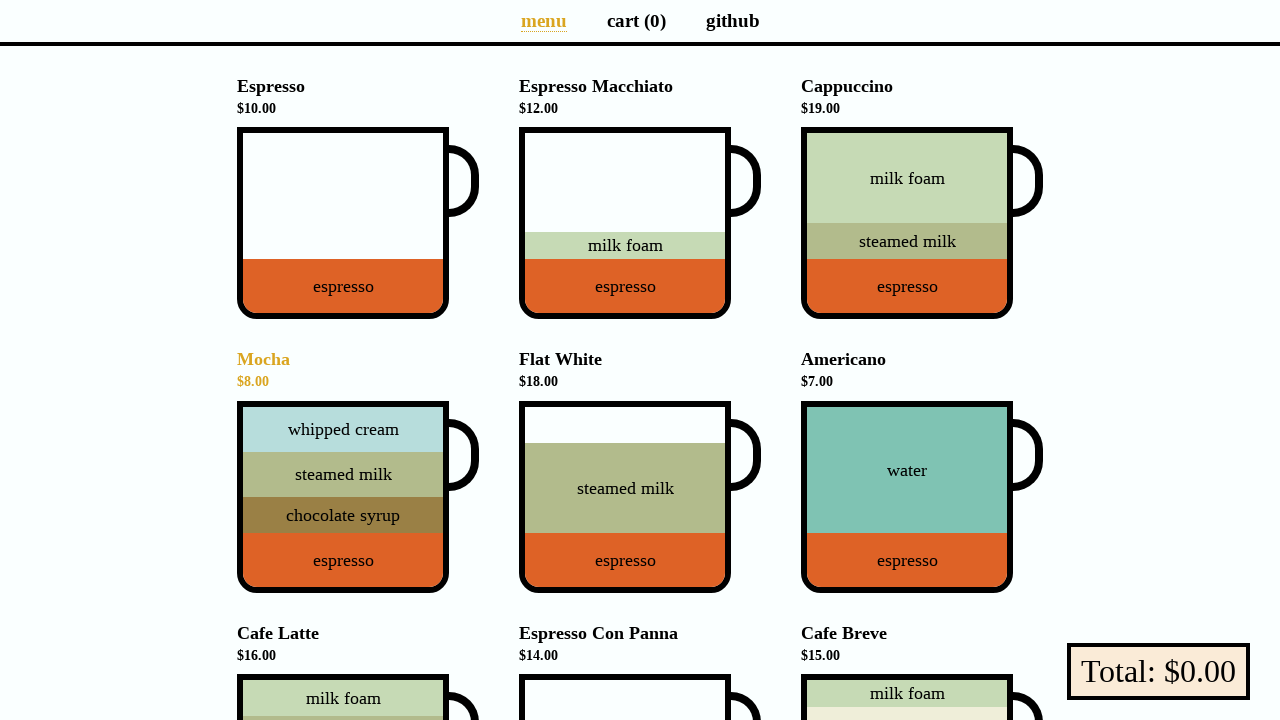

Moved mouse away from menu header at (0, 0)
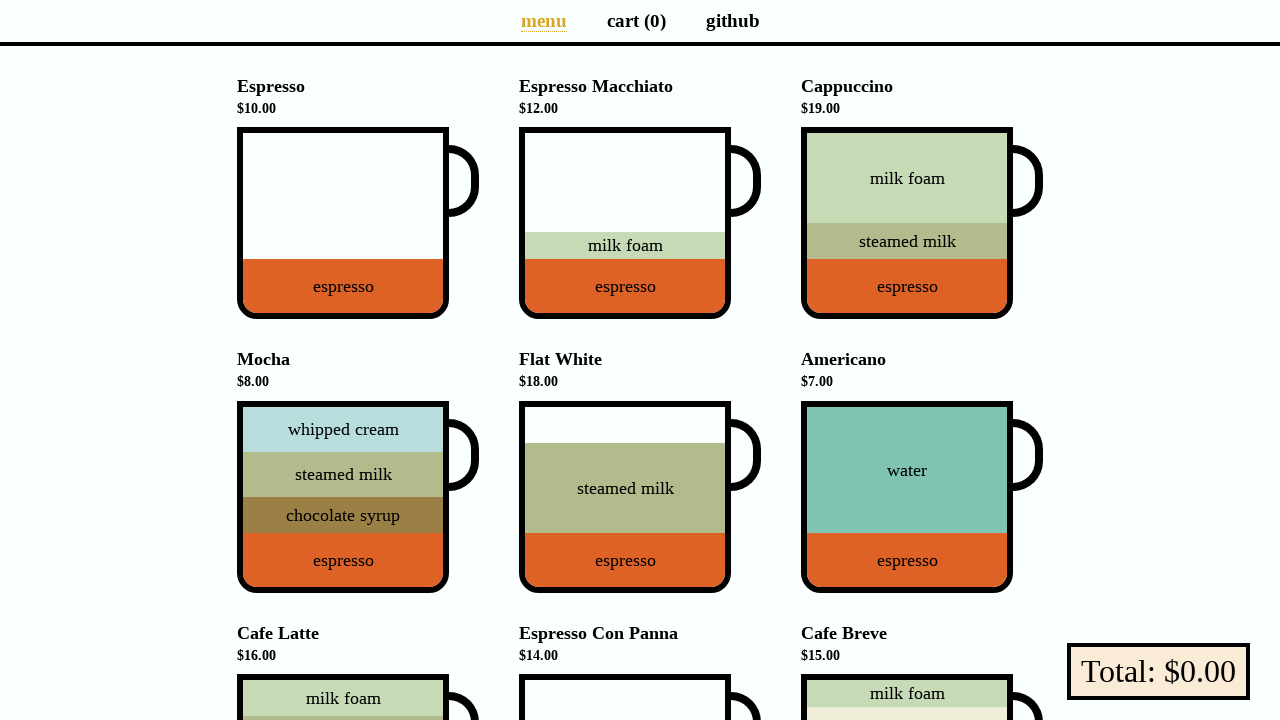

Retrieved menu header color after hover
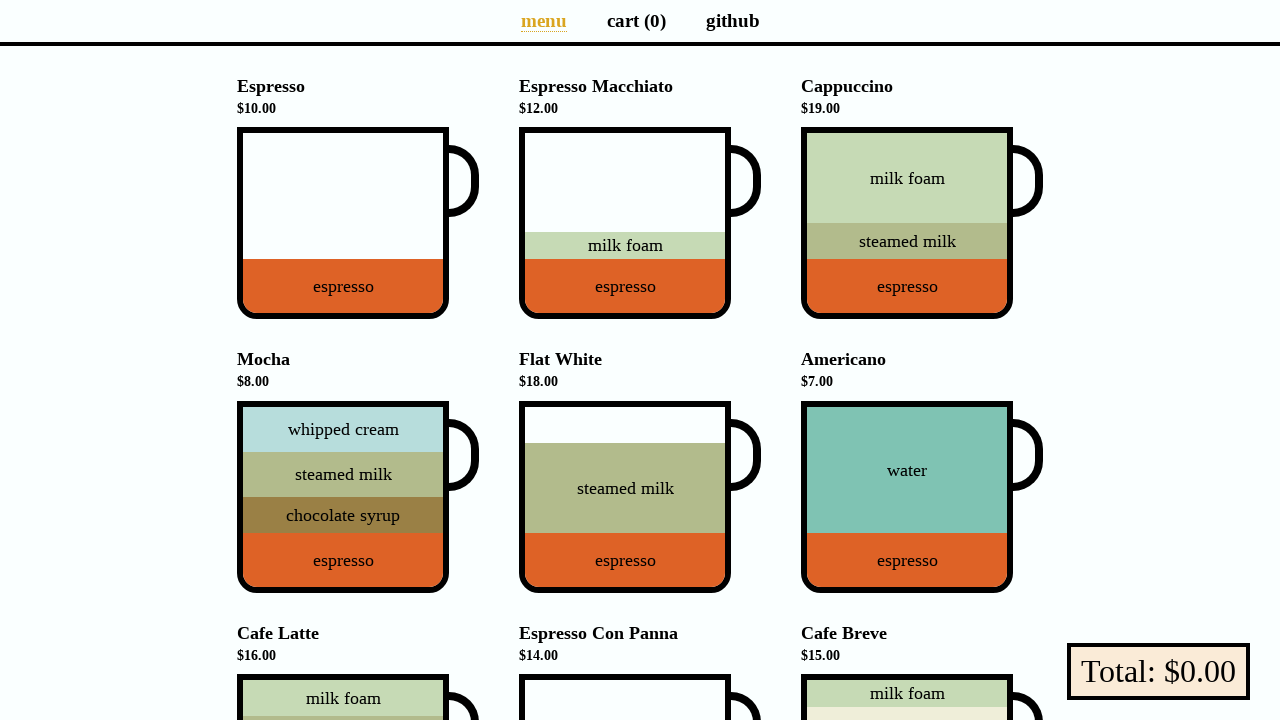

Asserted menu header initial color is black
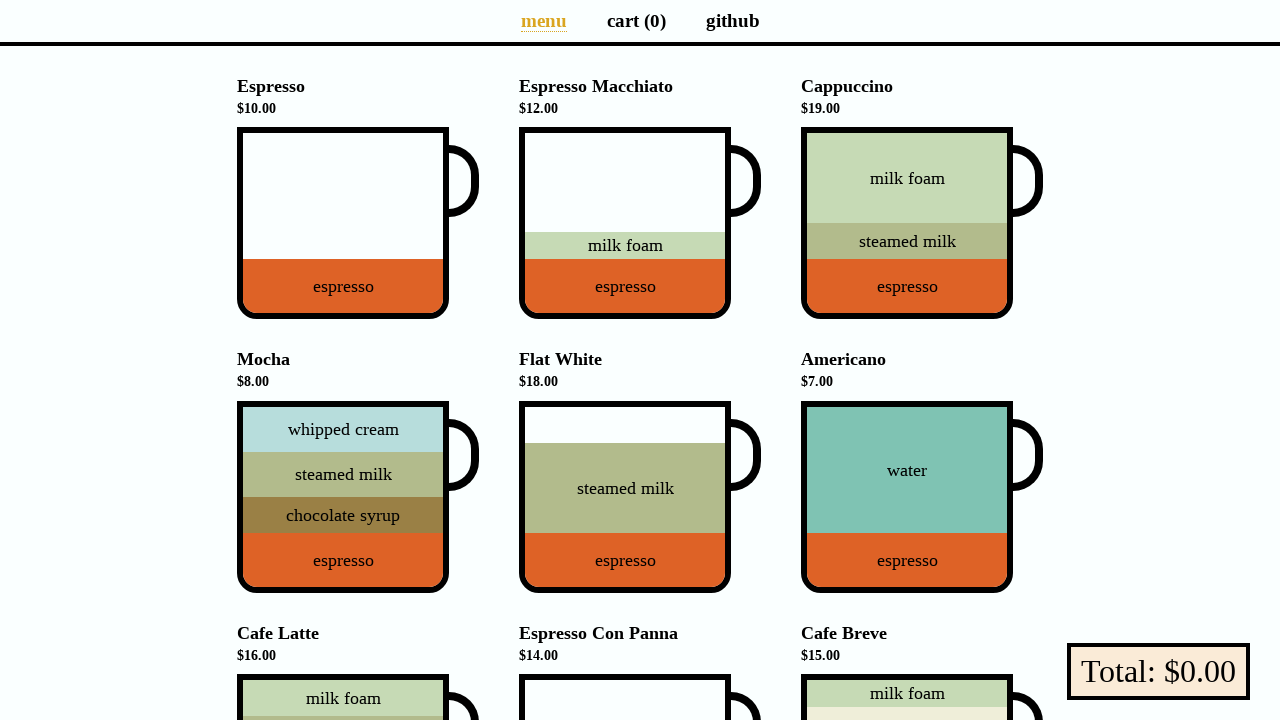

Asserted menu header hover color is golden
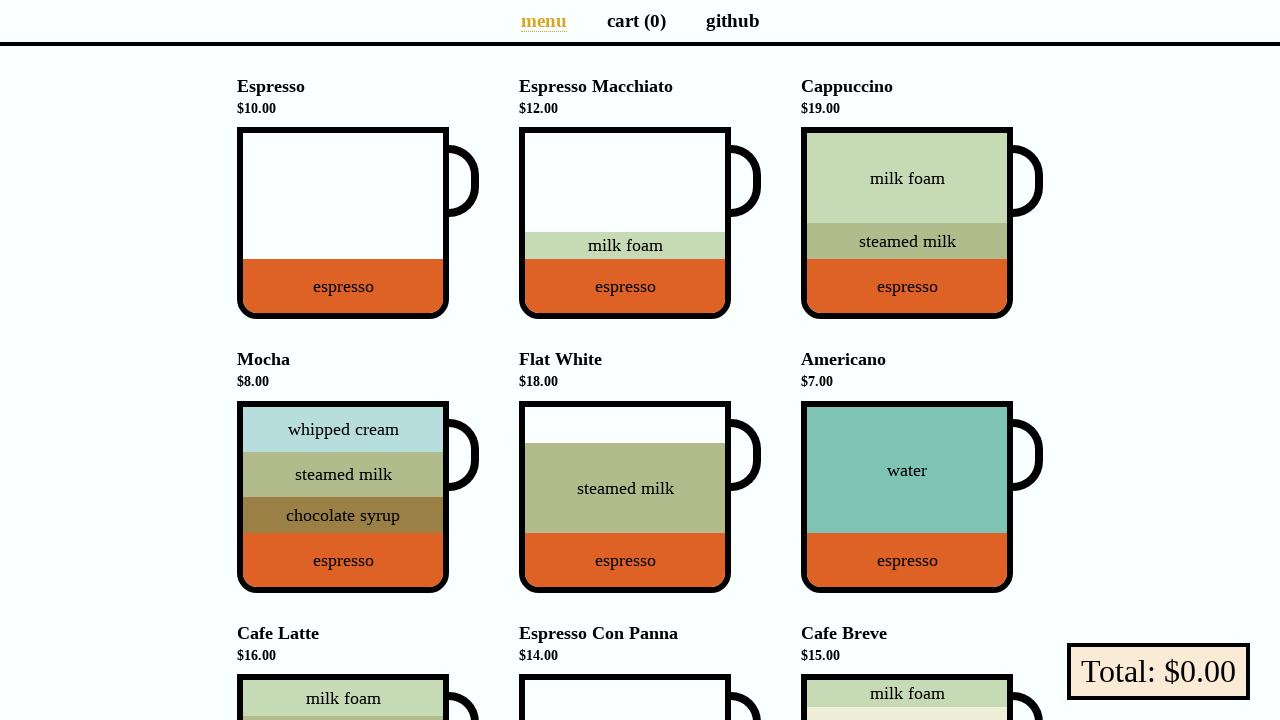

Asserted menu header color returned to black after hover
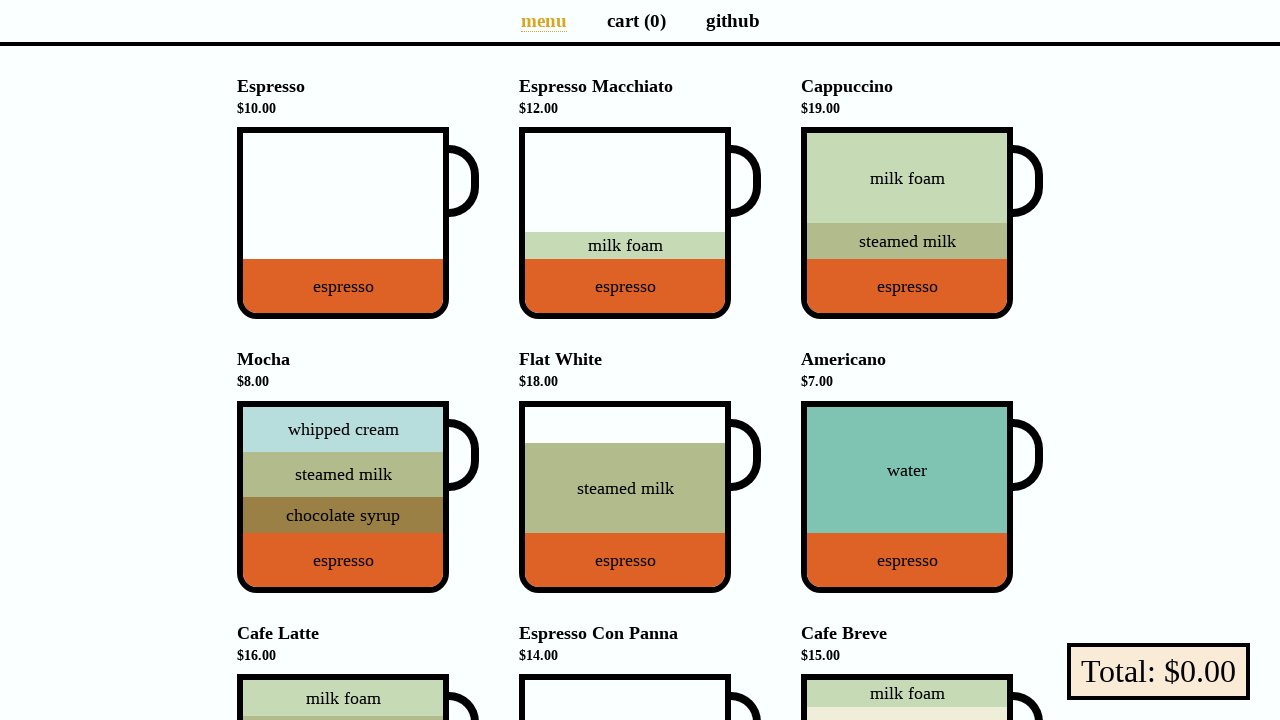

Retrieved menu header color before hover
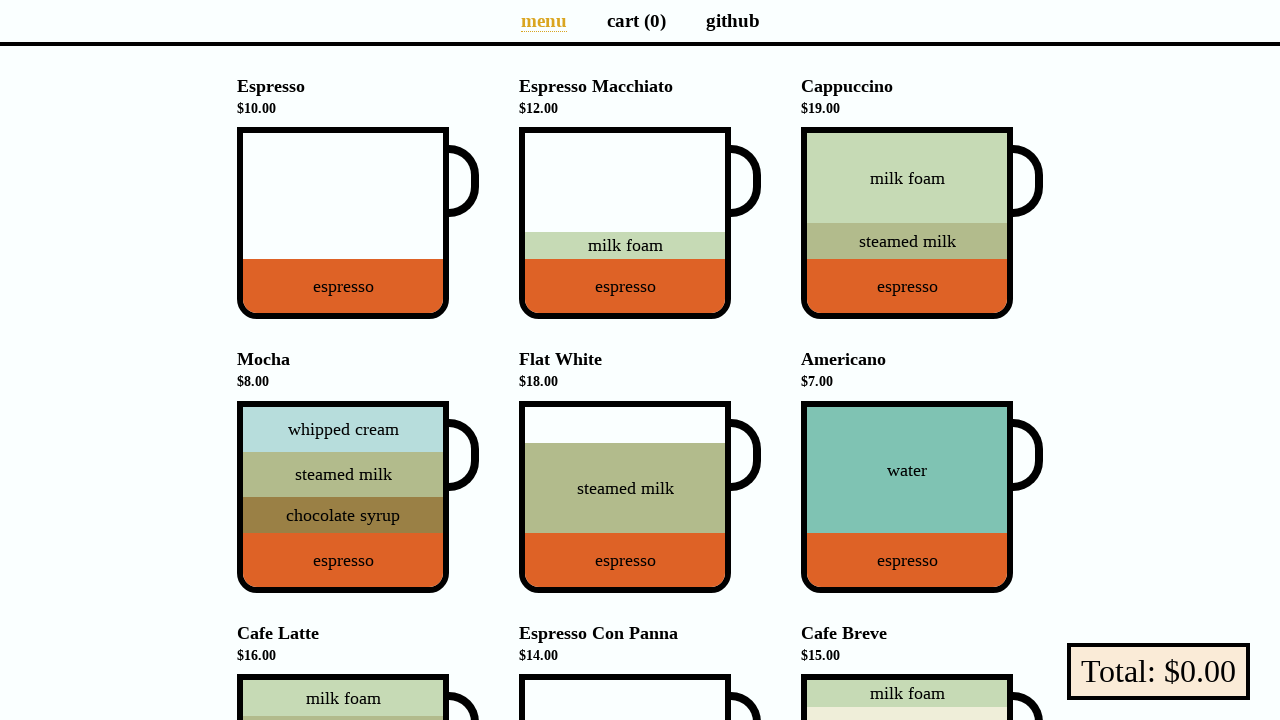

Hovered over menu header at (640, 370) on li[data-v-a9662a08] >> nth=4 >> h4
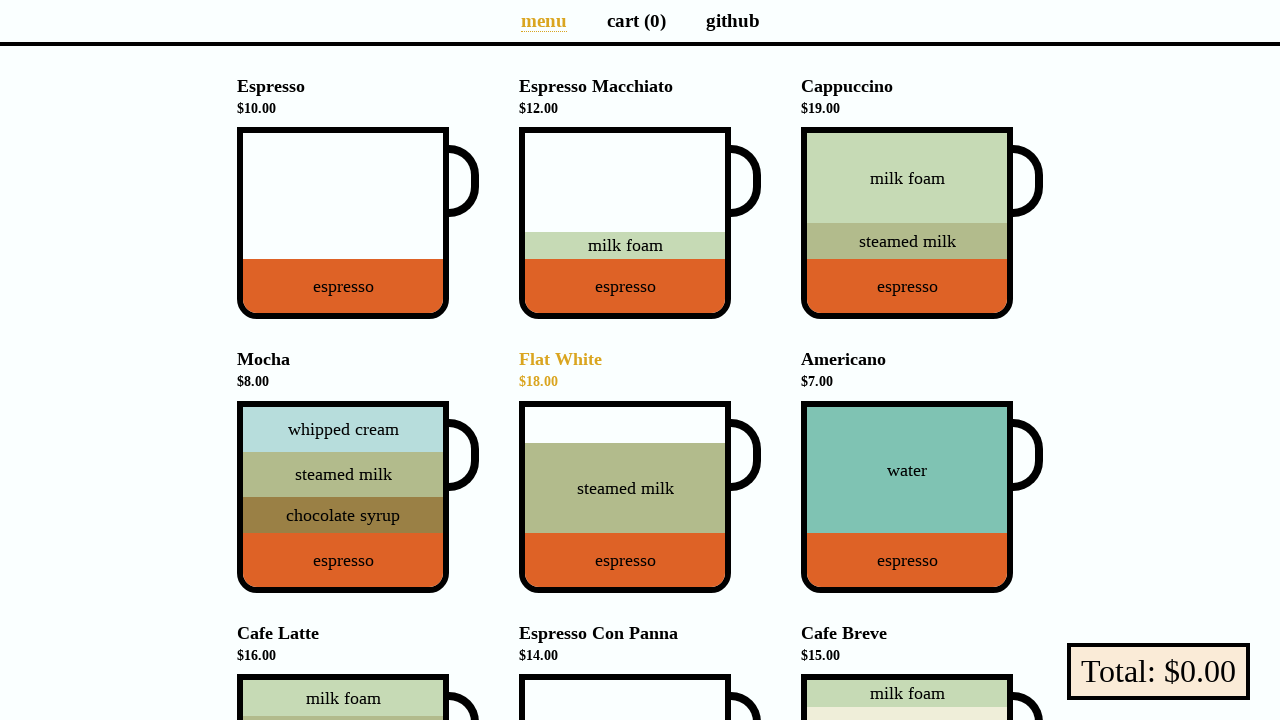

Retrieved menu header color on hover
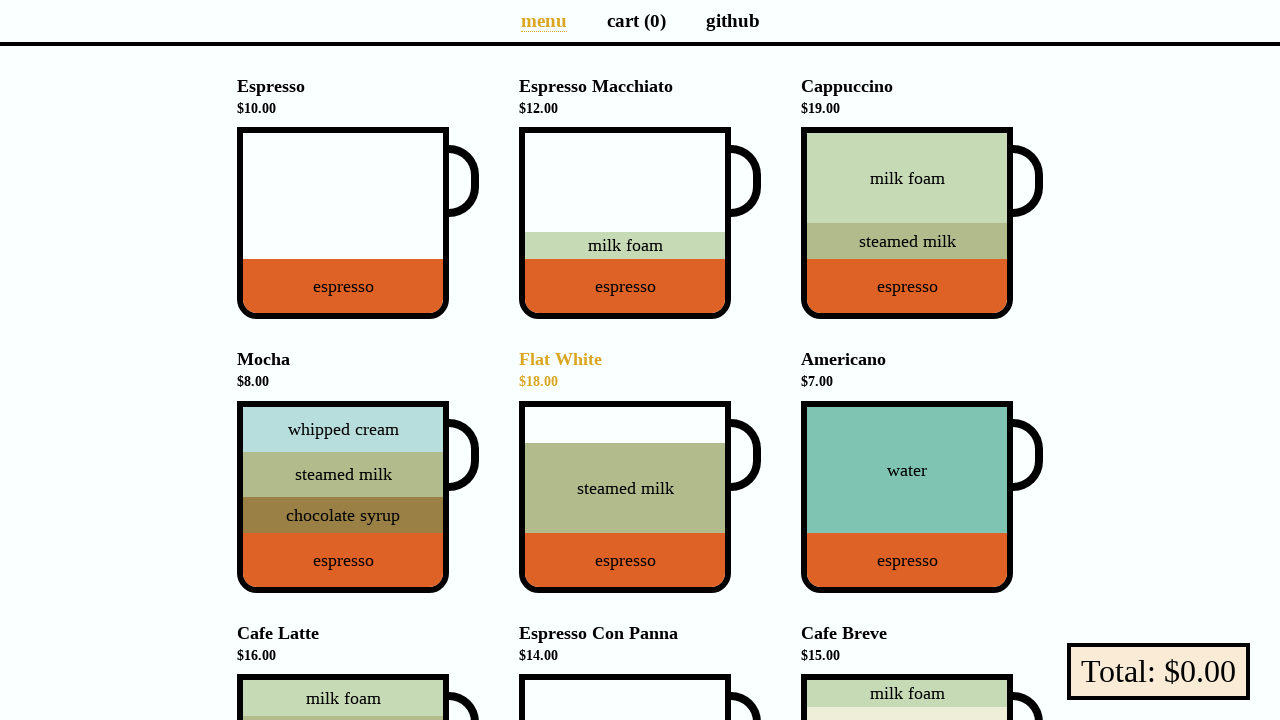

Moved mouse away from menu header at (0, 0)
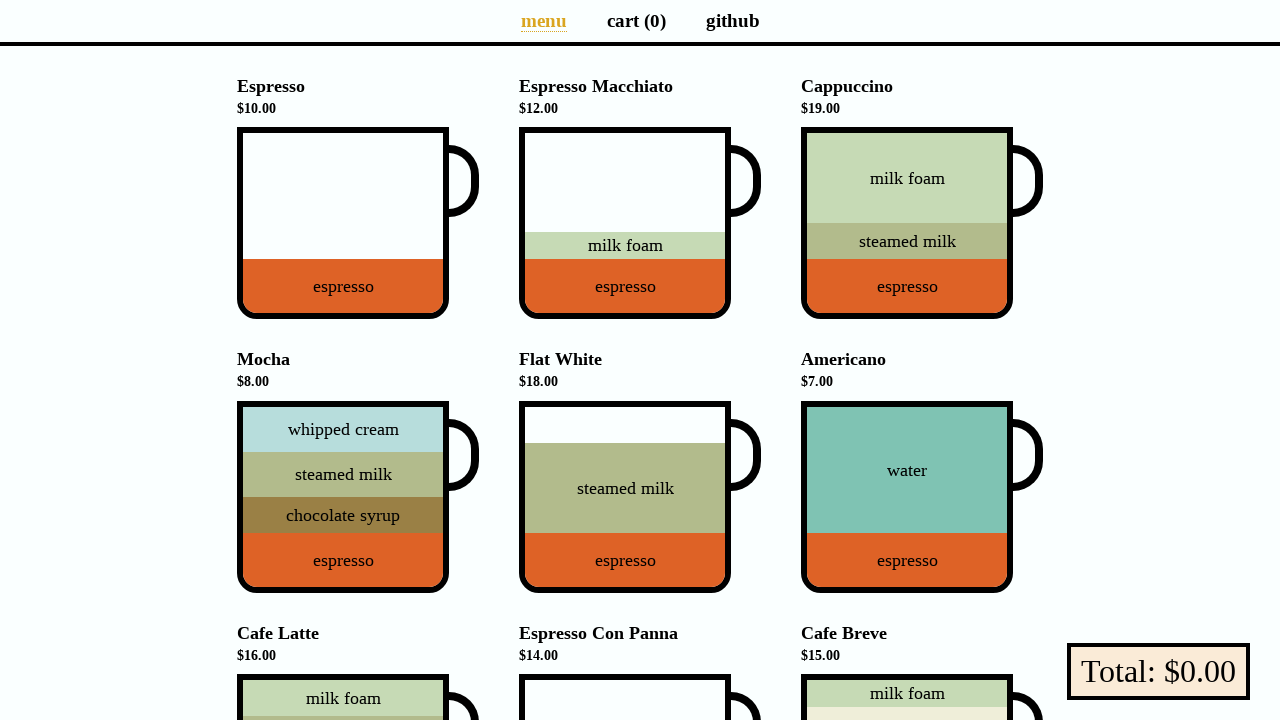

Retrieved menu header color after hover
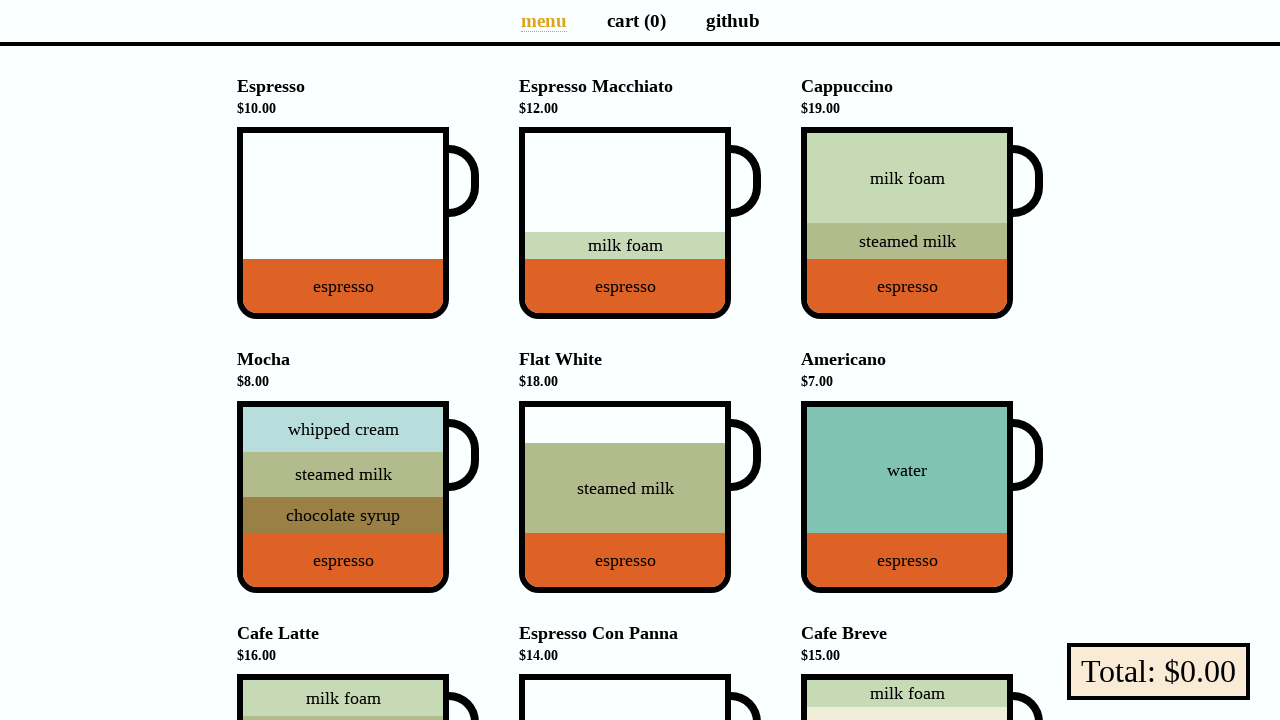

Asserted menu header initial color is black
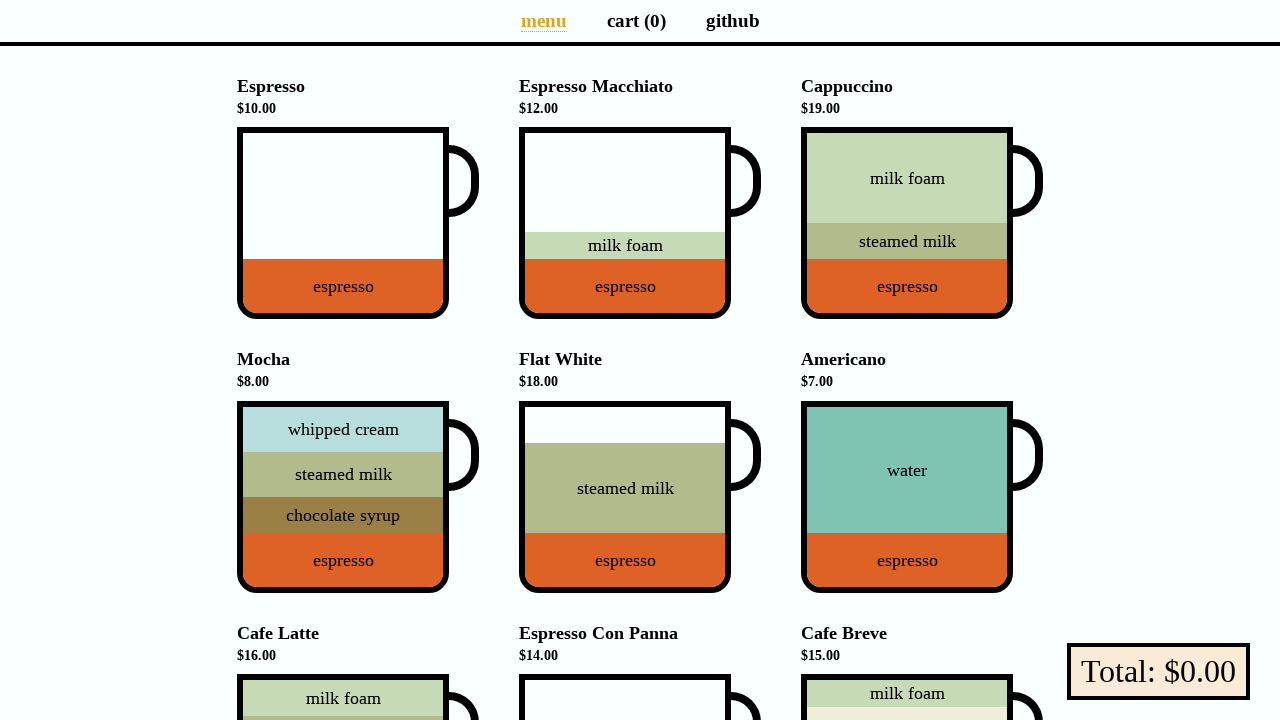

Asserted menu header hover color is golden
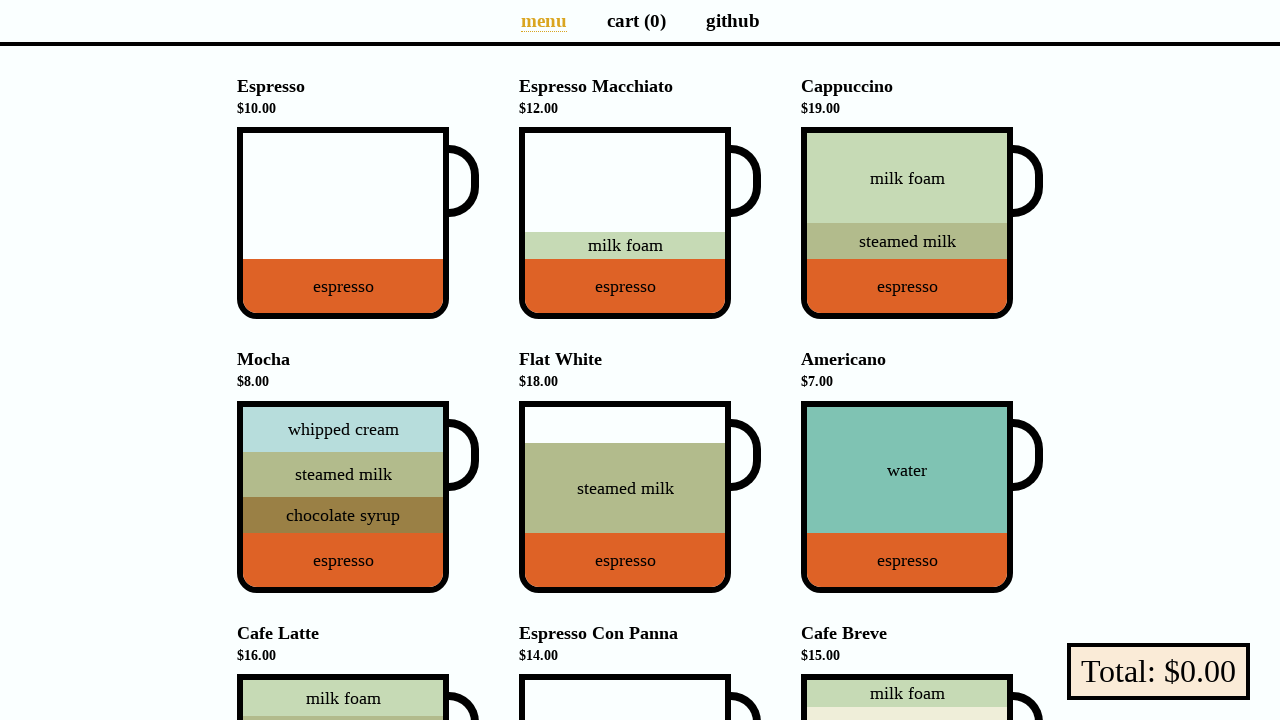

Asserted menu header color returned to black after hover
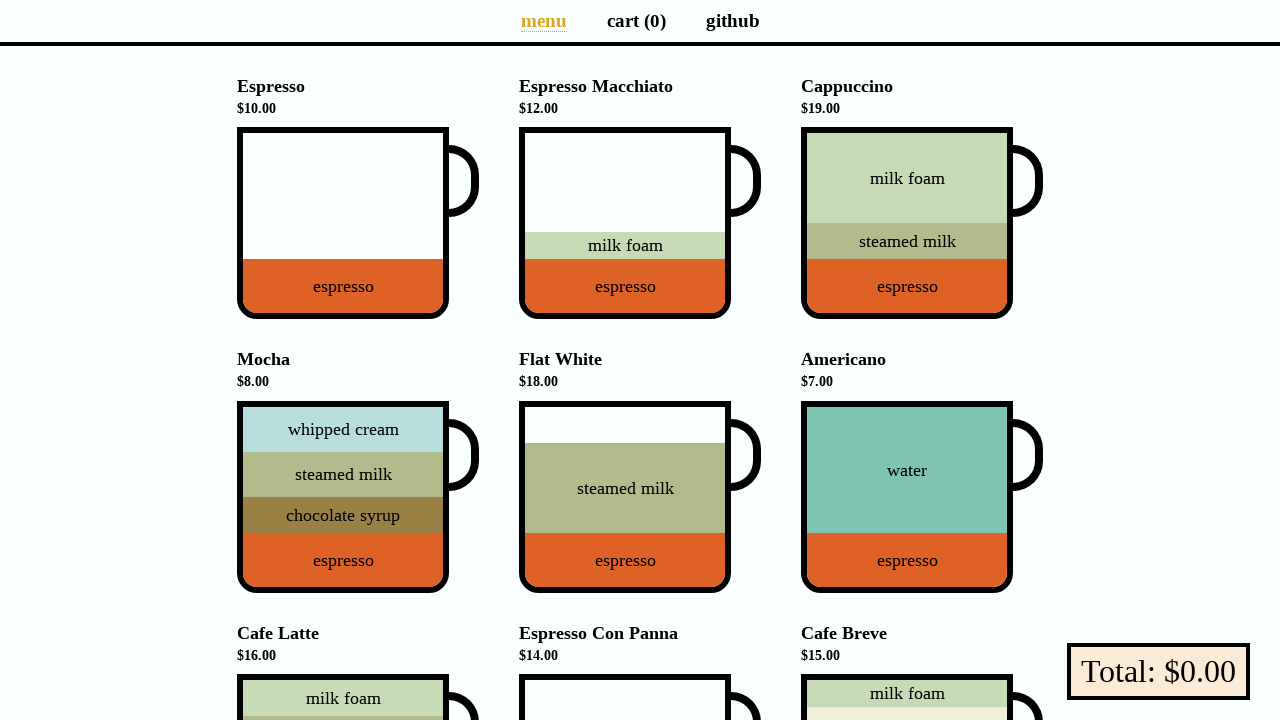

Retrieved menu header color before hover
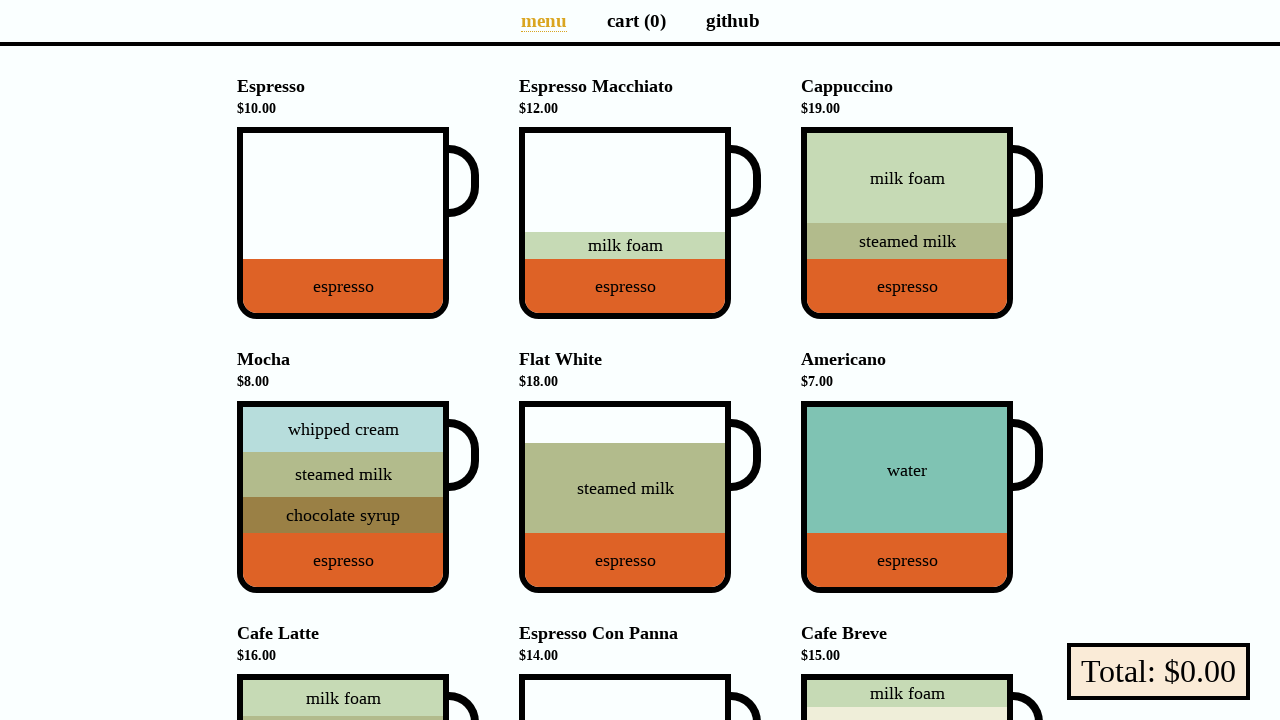

Hovered over menu header at (922, 370) on li[data-v-a9662a08] >> nth=5 >> h4
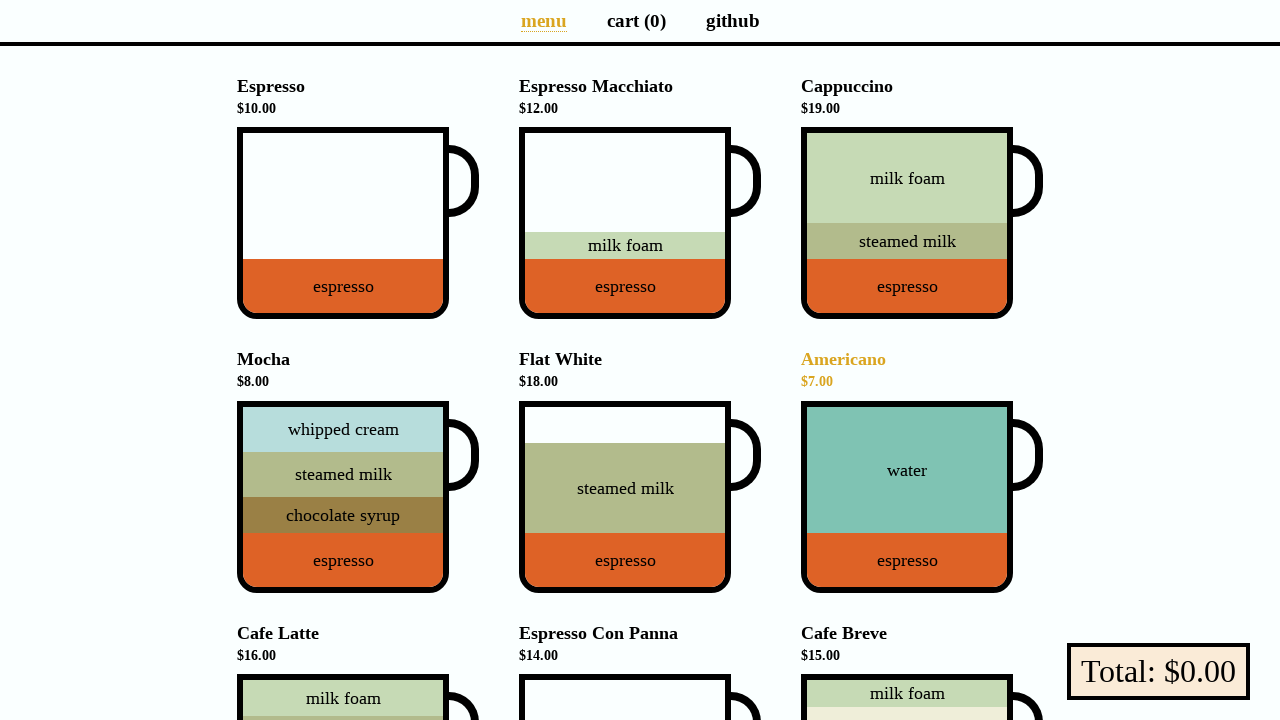

Retrieved menu header color on hover
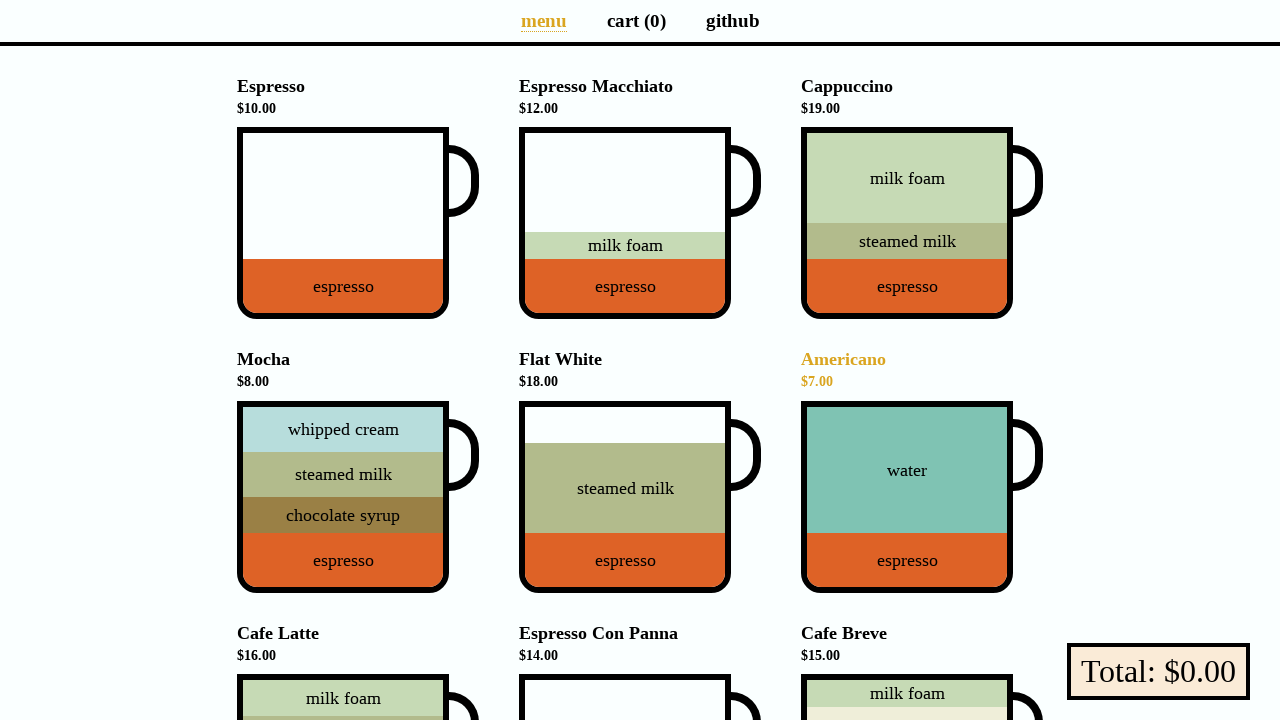

Moved mouse away from menu header at (0, 0)
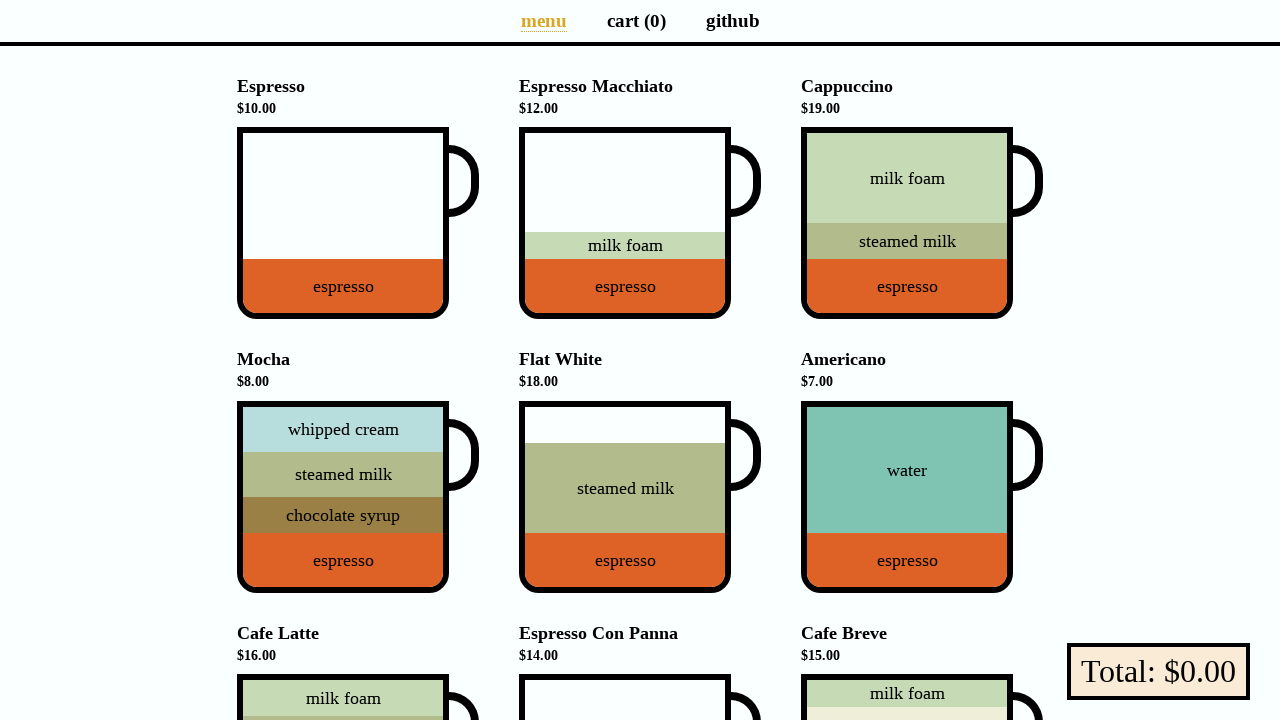

Retrieved menu header color after hover
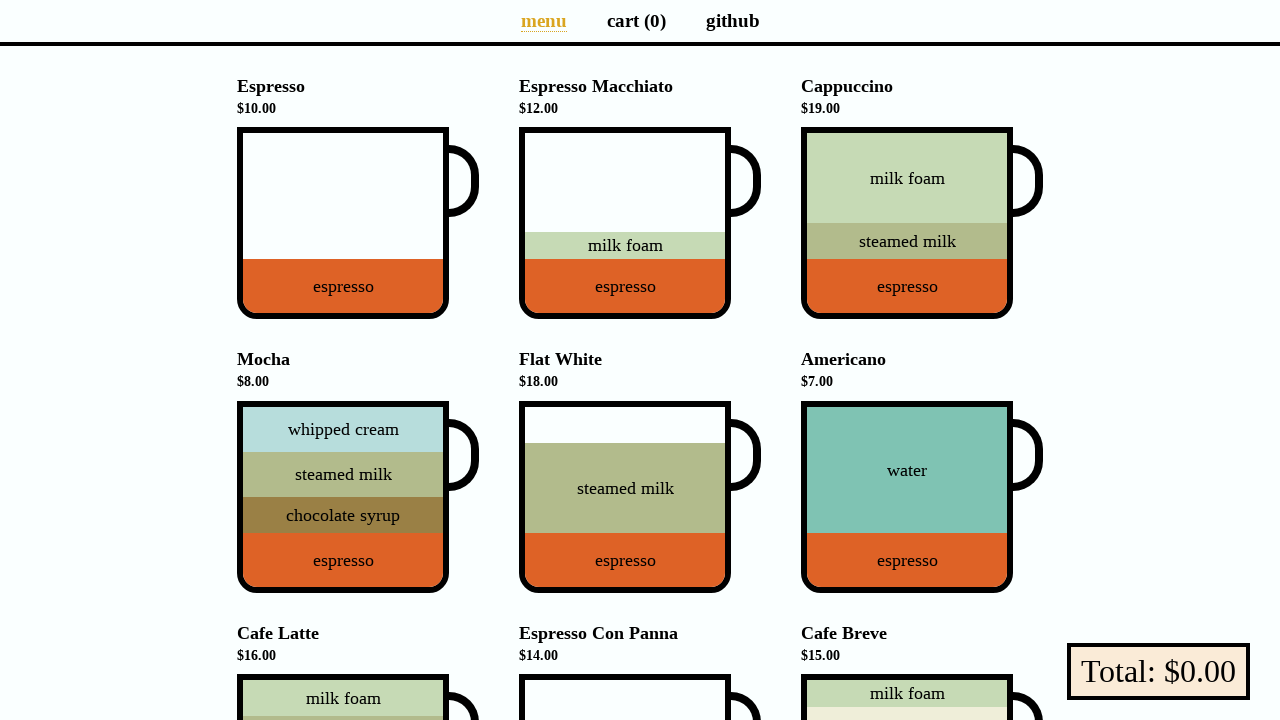

Asserted menu header initial color is black
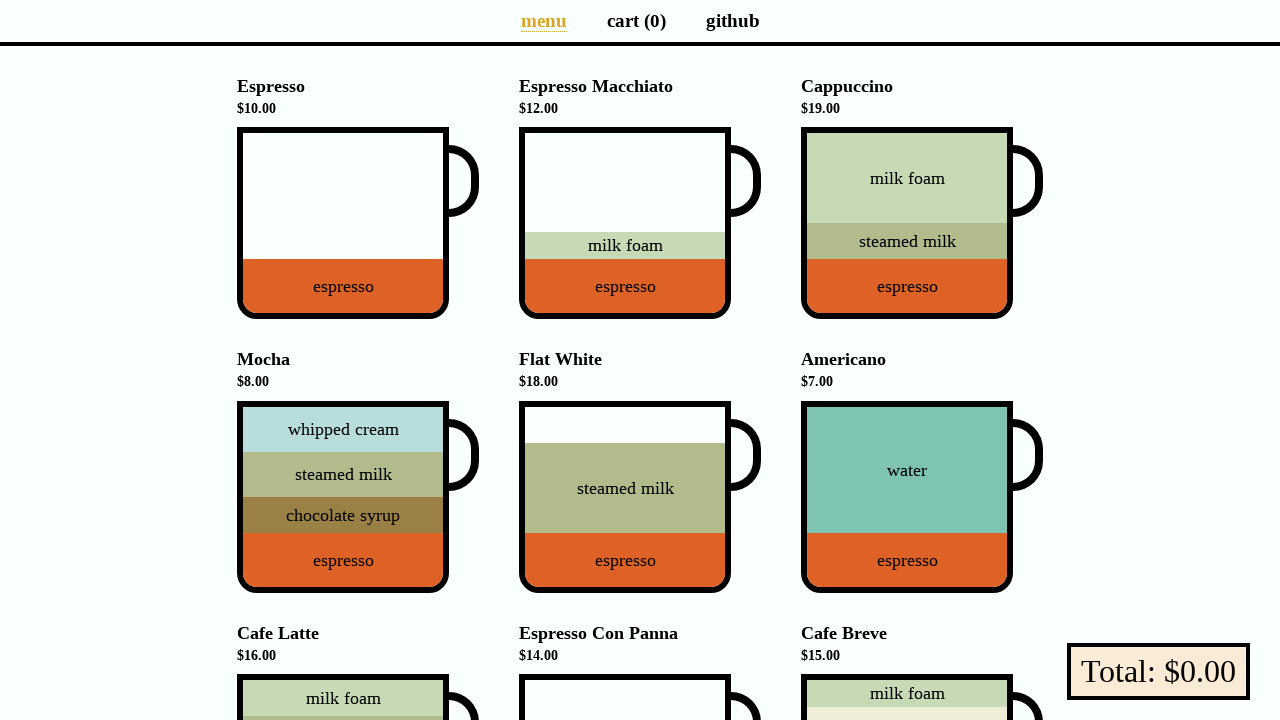

Asserted menu header hover color is golden
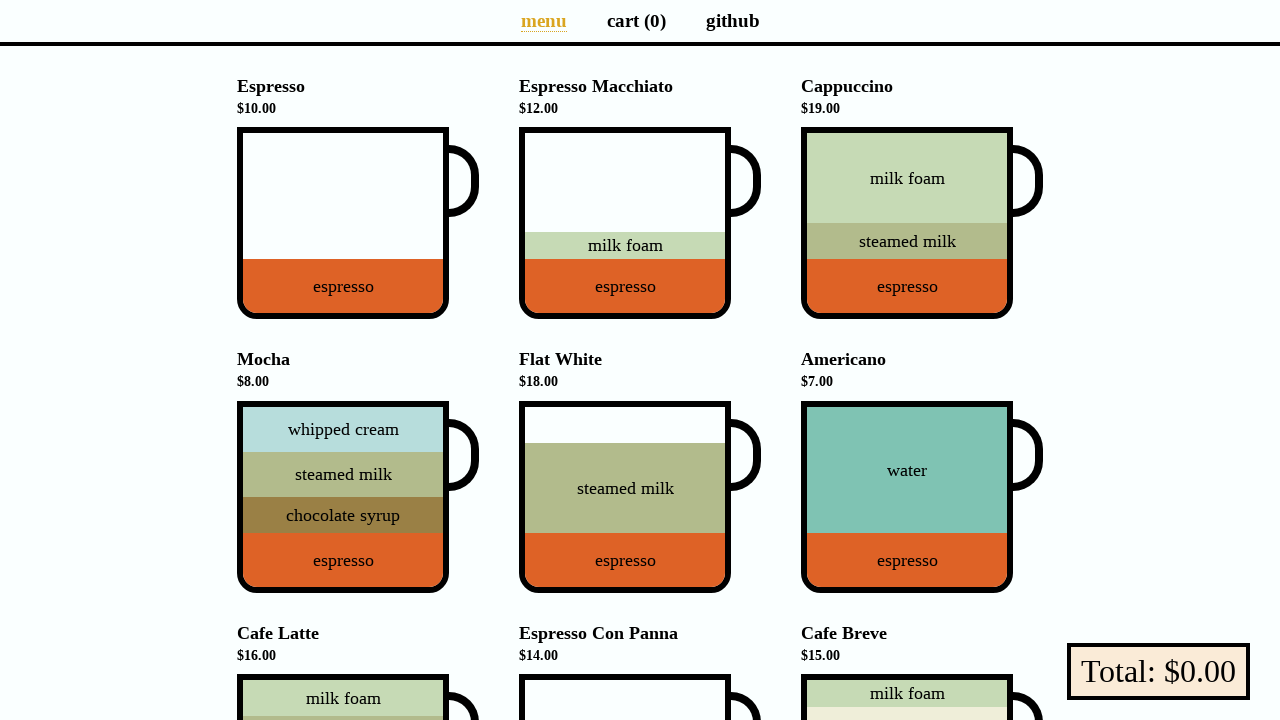

Asserted menu header color returned to black after hover
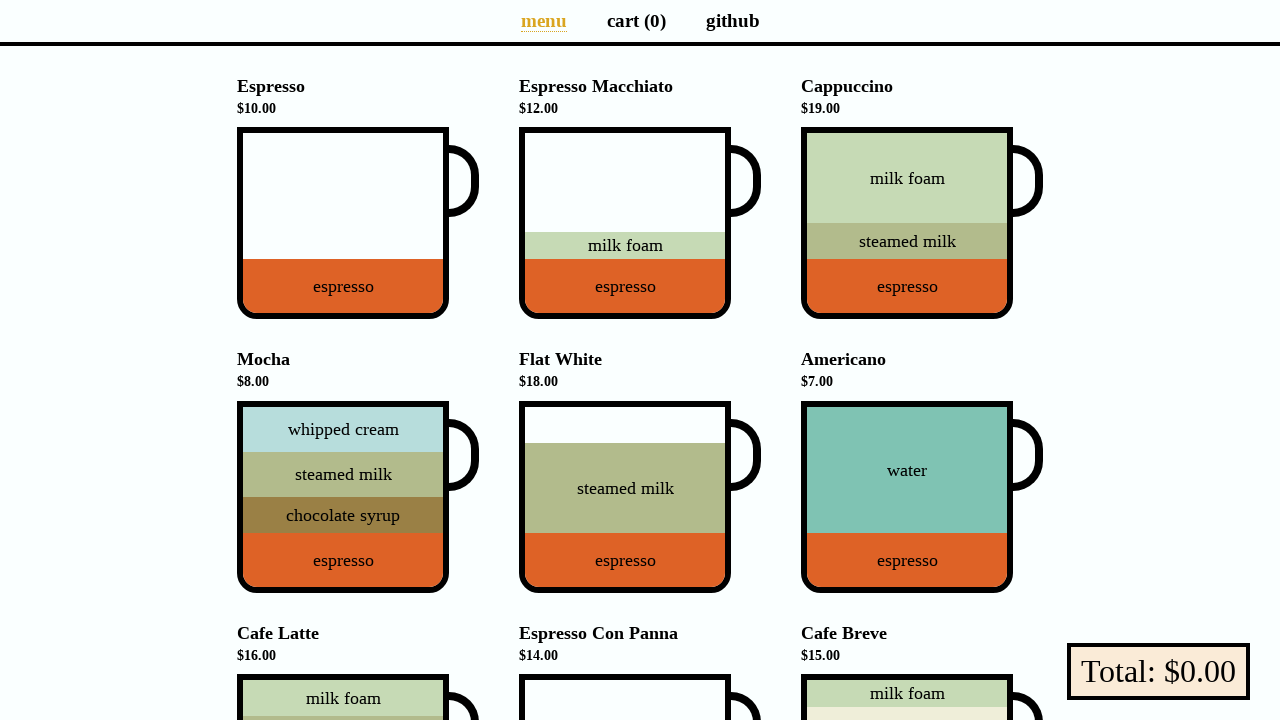

Retrieved menu header color before hover
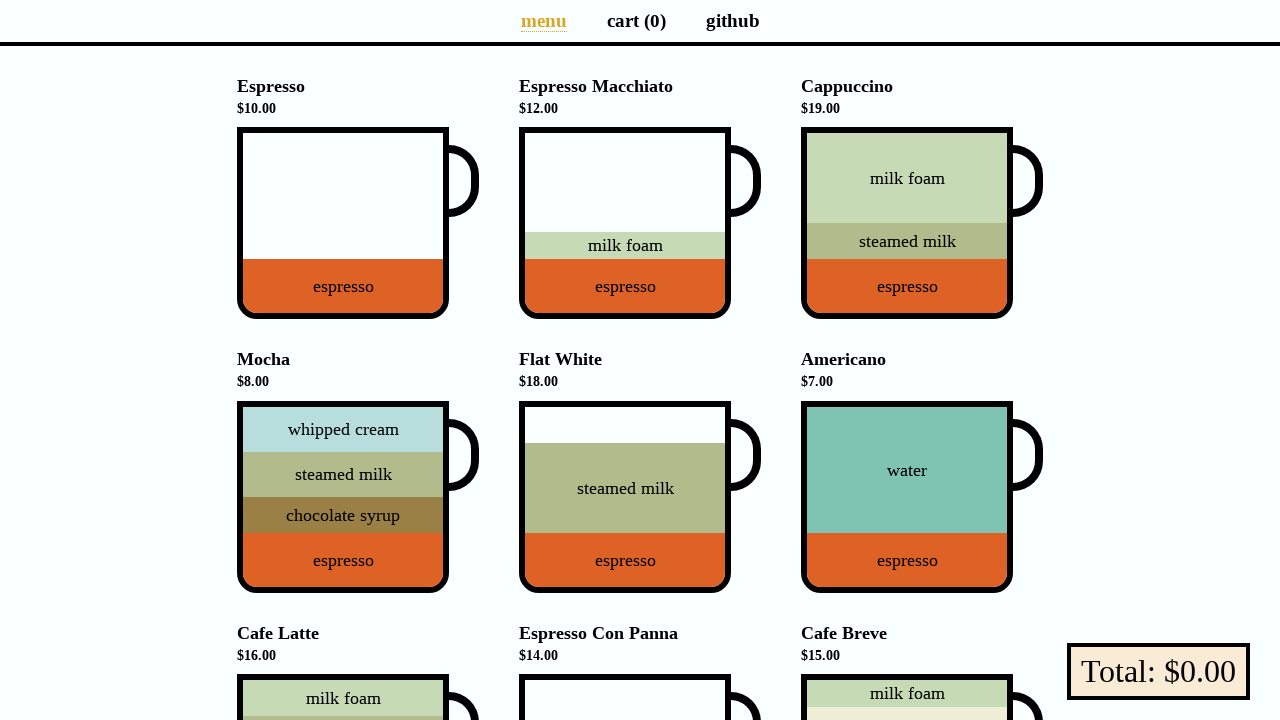

Hovered over menu header at (358, 644) on li[data-v-a9662a08] >> nth=6 >> h4
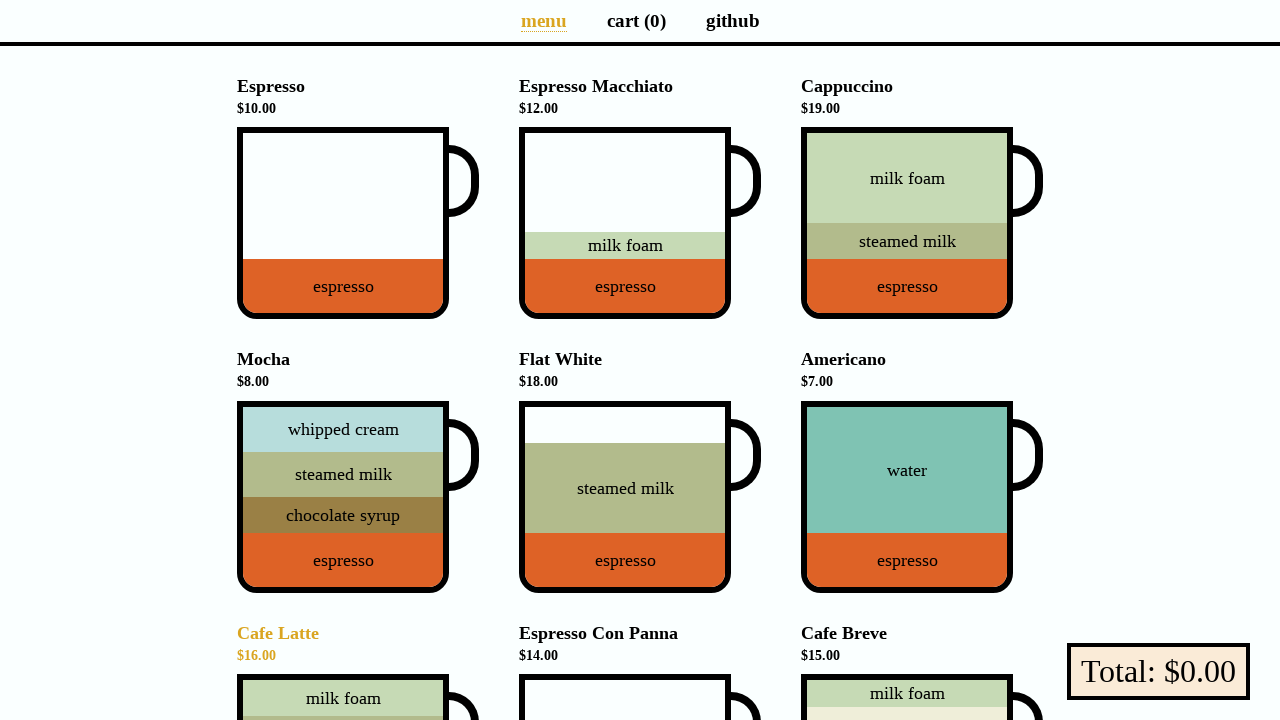

Retrieved menu header color on hover
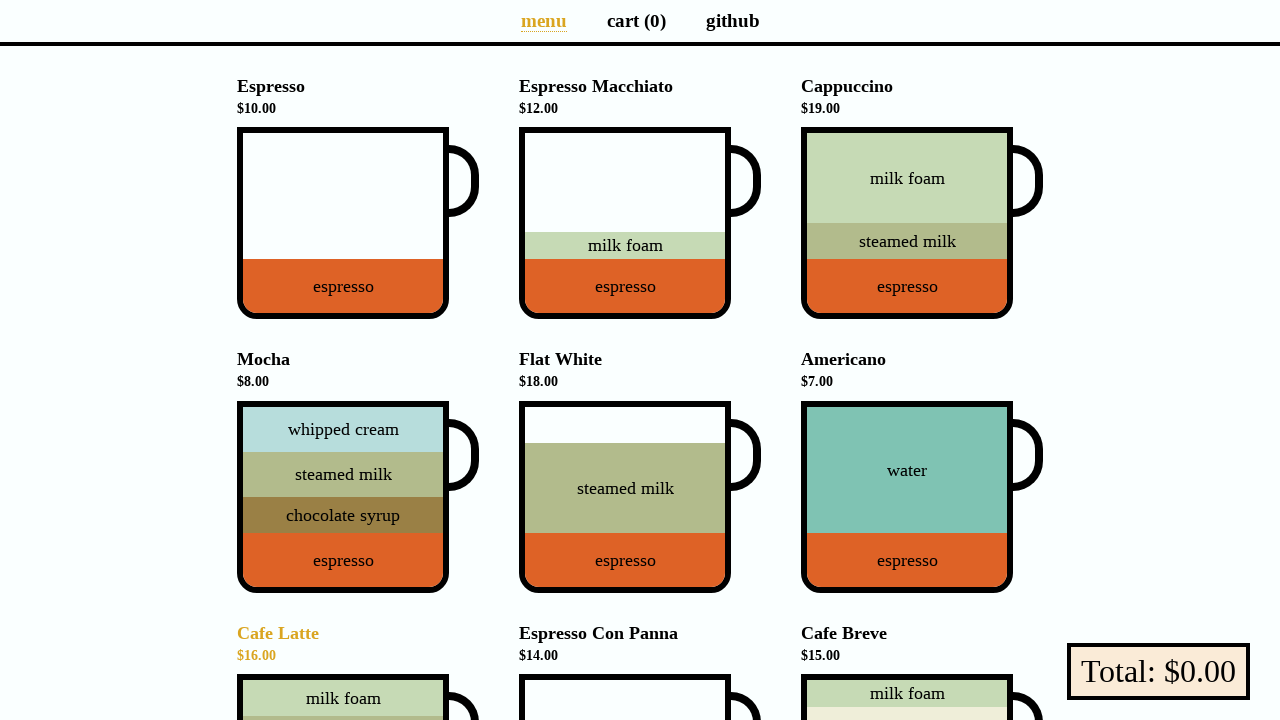

Moved mouse away from menu header at (0, 0)
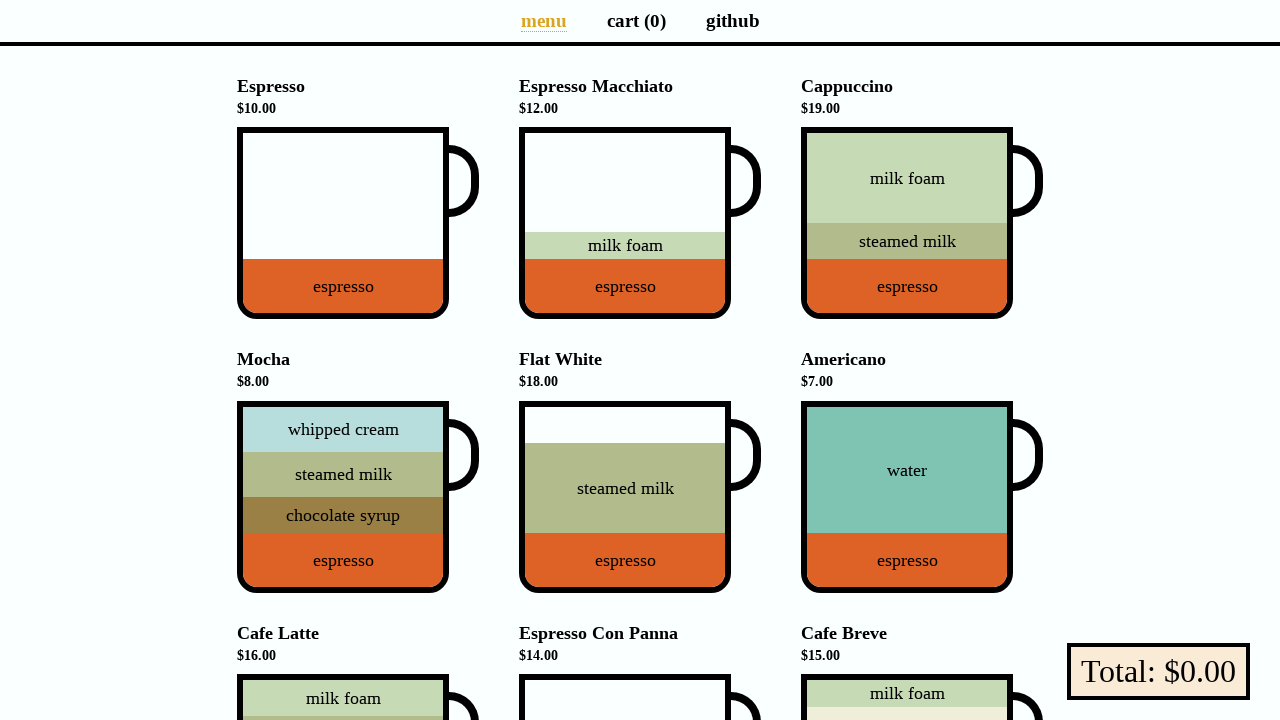

Retrieved menu header color after hover
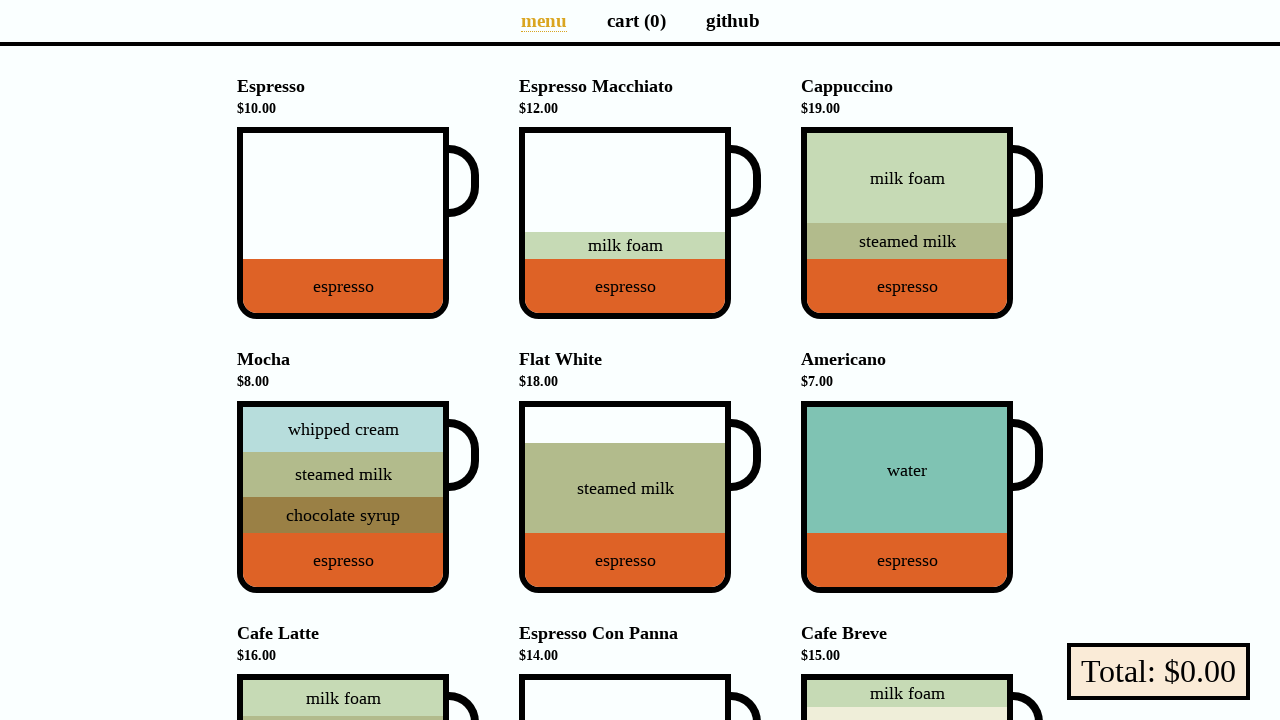

Asserted menu header initial color is black
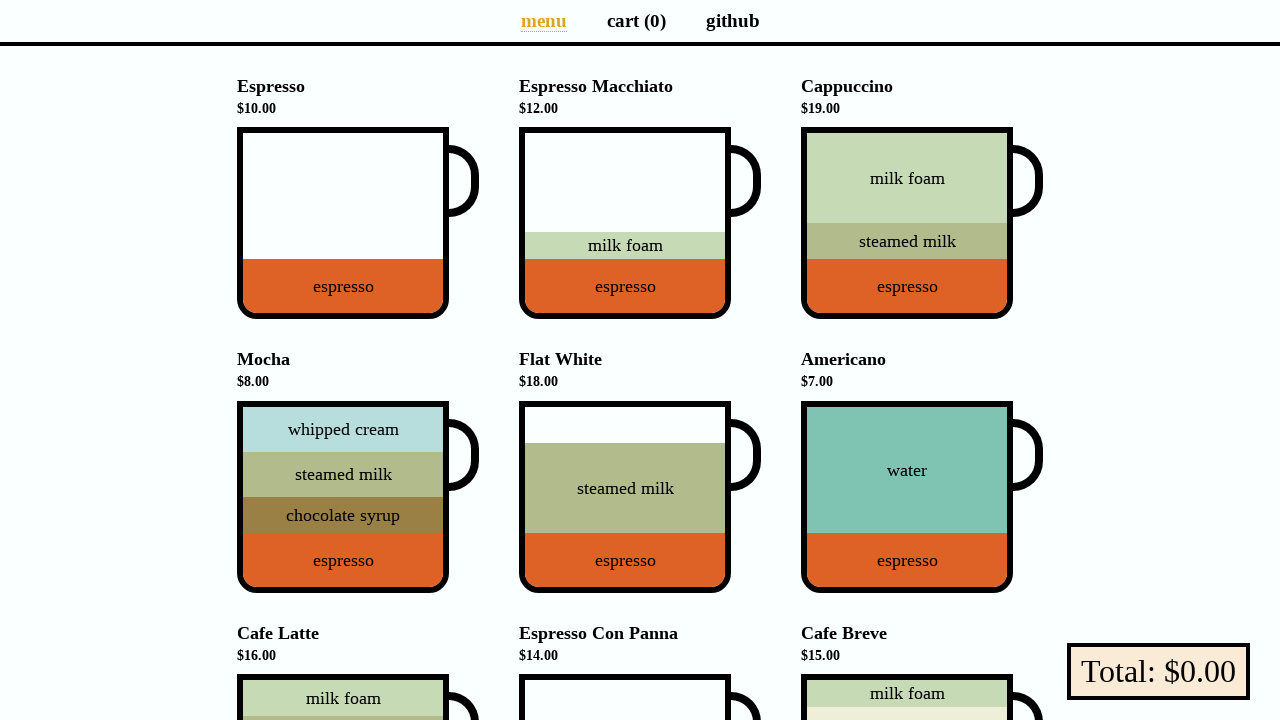

Asserted menu header hover color is golden
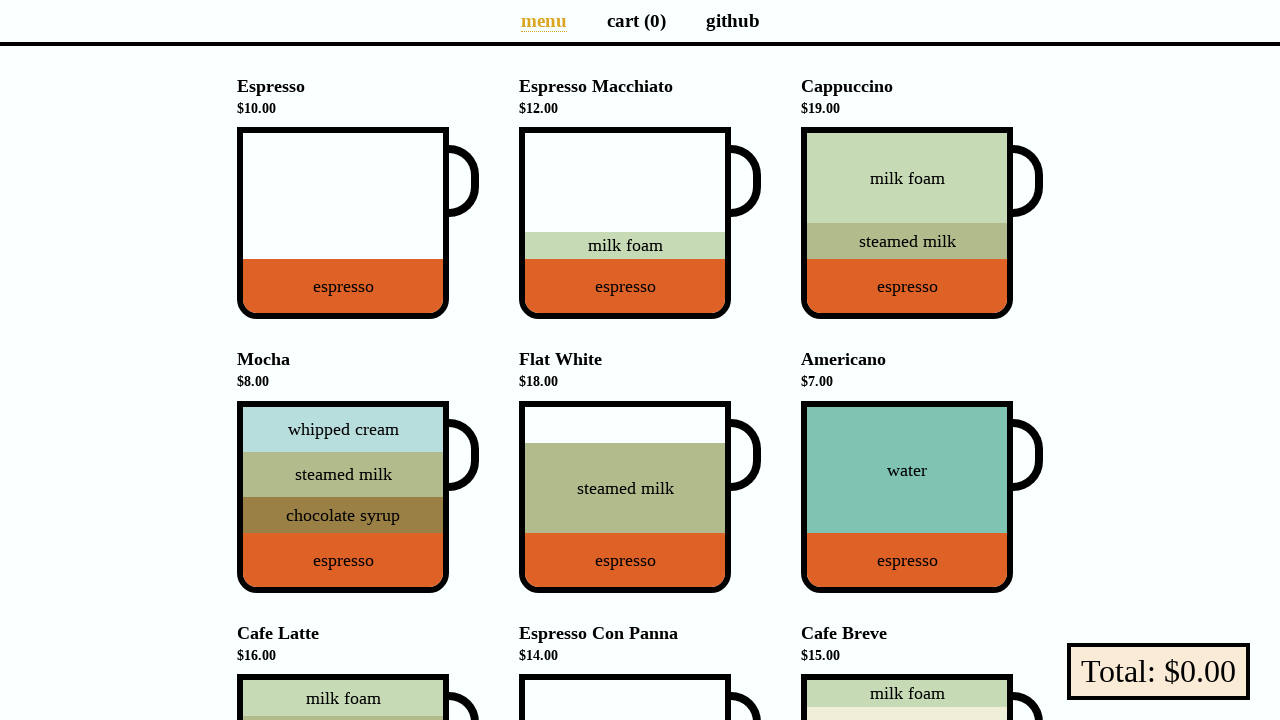

Asserted menu header color returned to black after hover
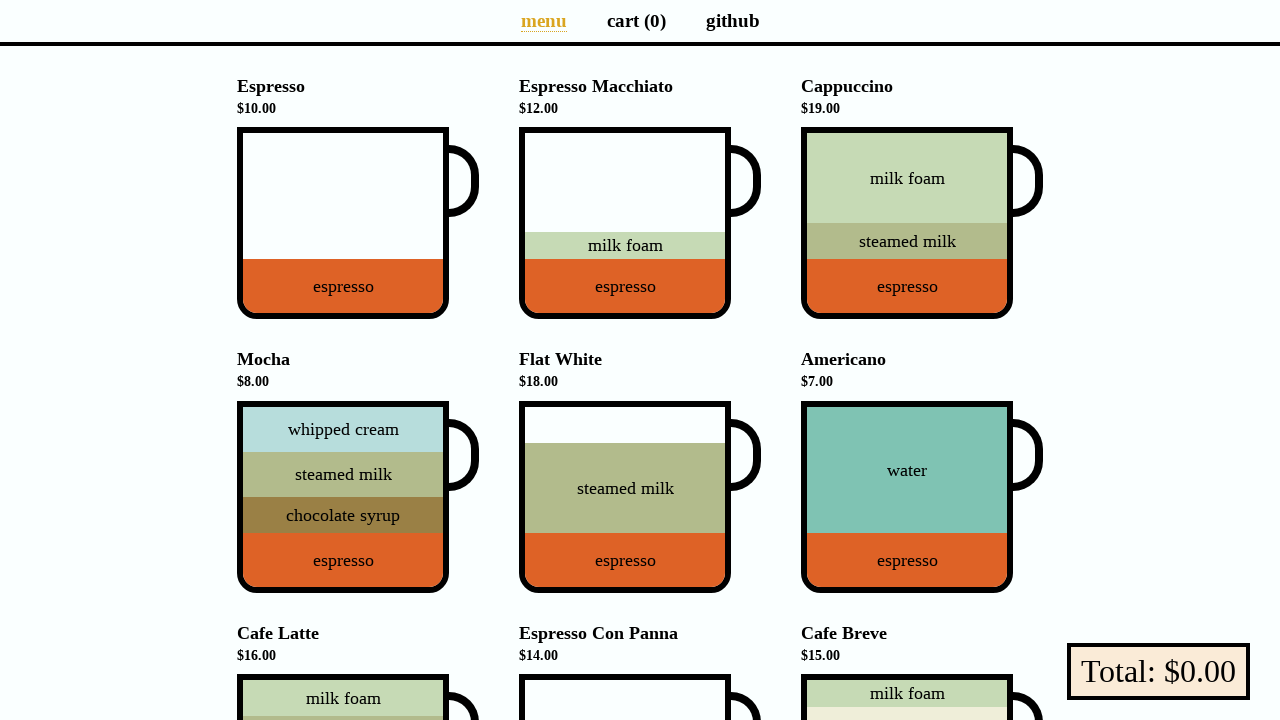

Retrieved menu header color before hover
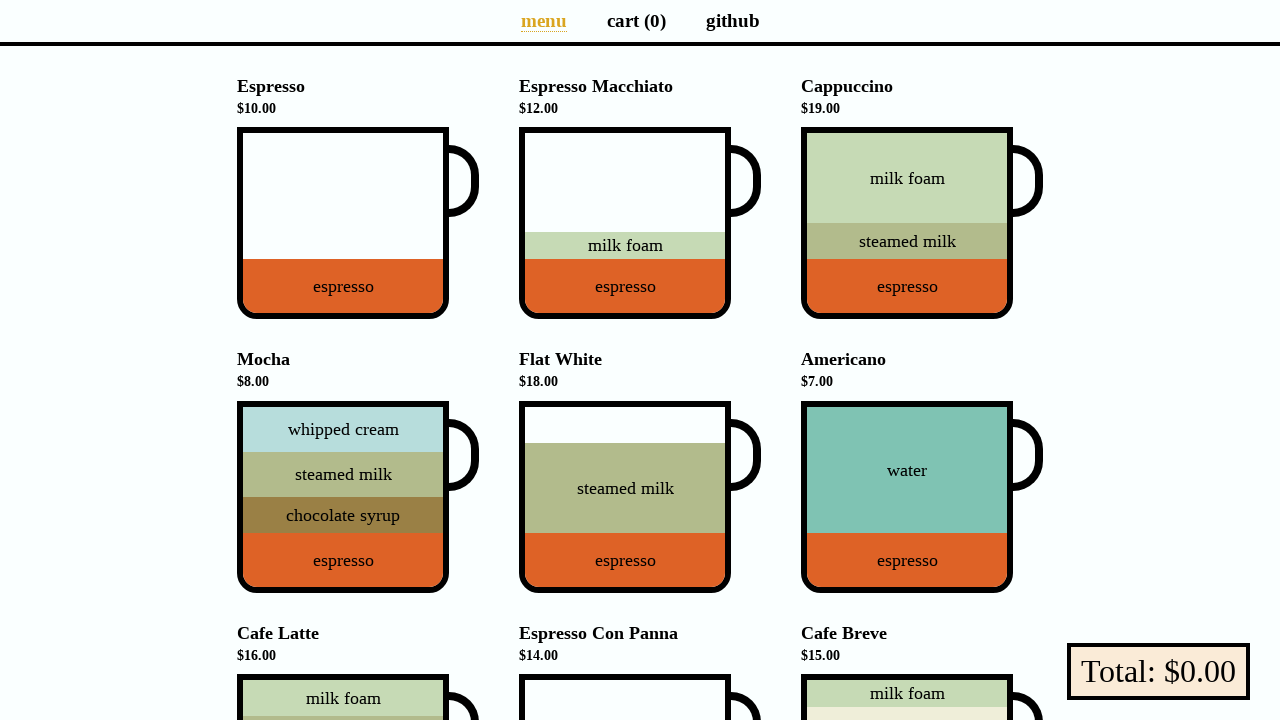

Hovered over menu header at (640, 644) on li[data-v-a9662a08] >> nth=7 >> h4
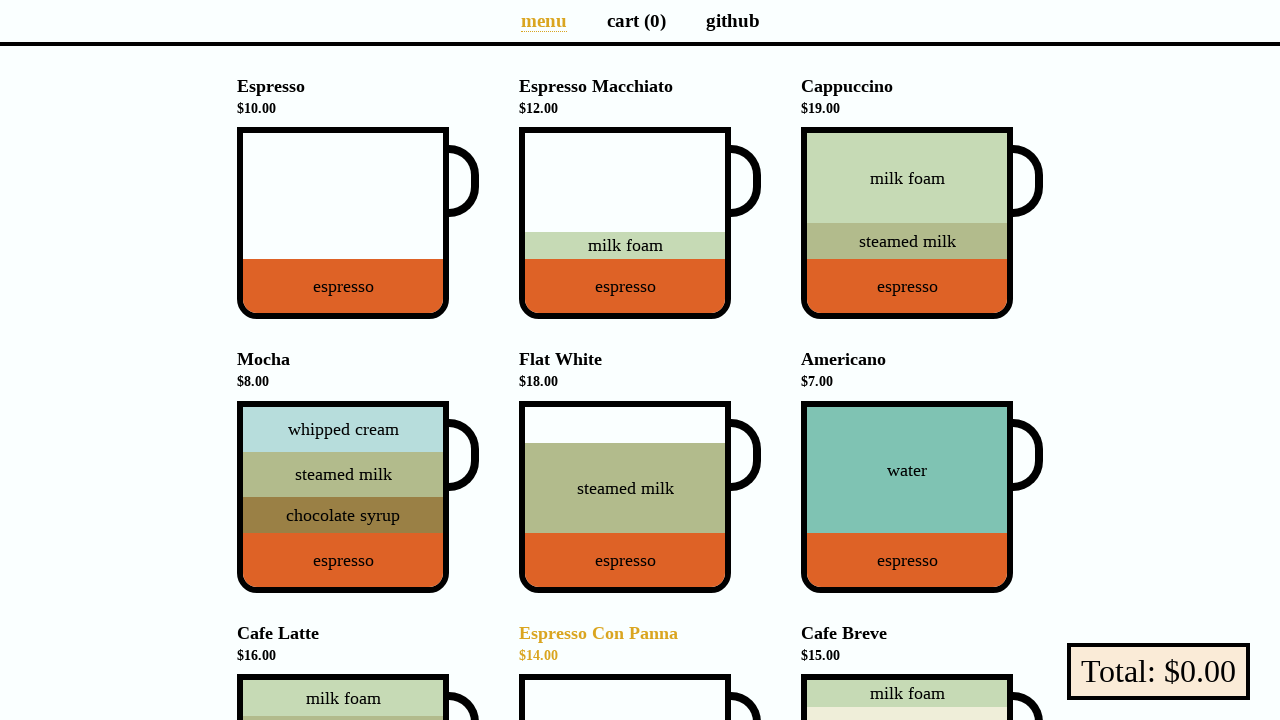

Retrieved menu header color on hover
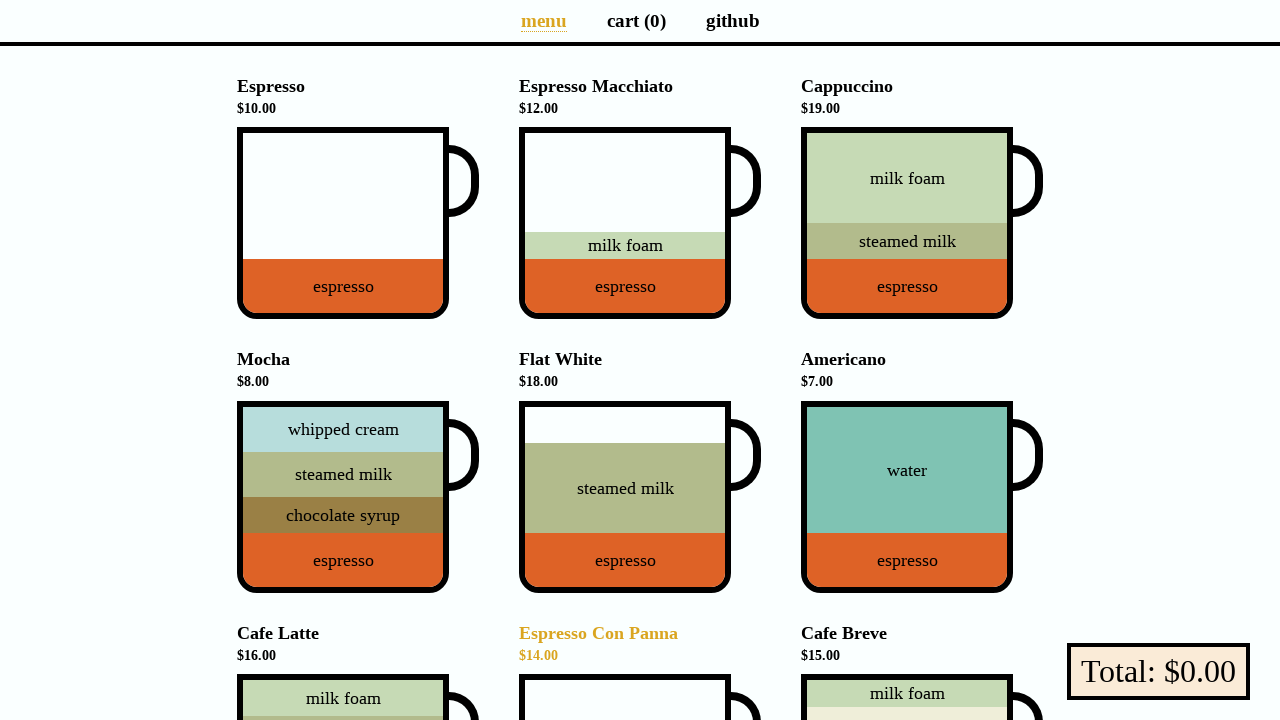

Moved mouse away from menu header at (0, 0)
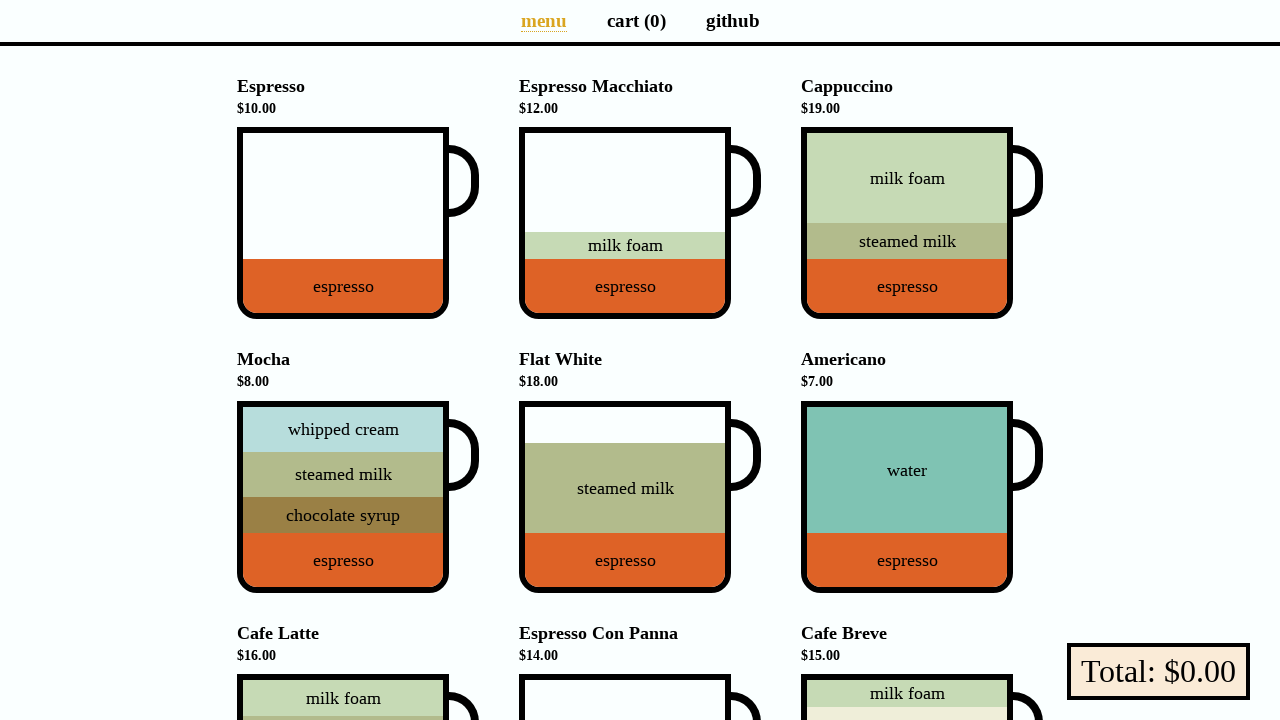

Retrieved menu header color after hover
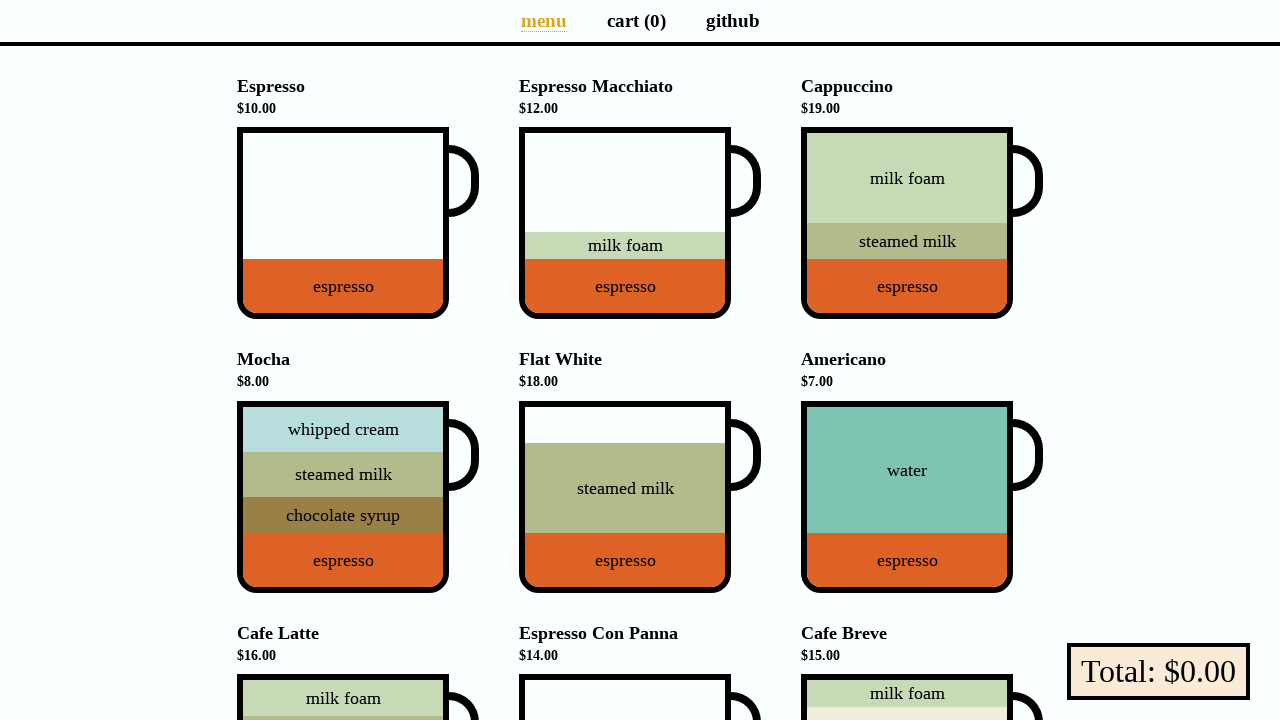

Asserted menu header initial color is black
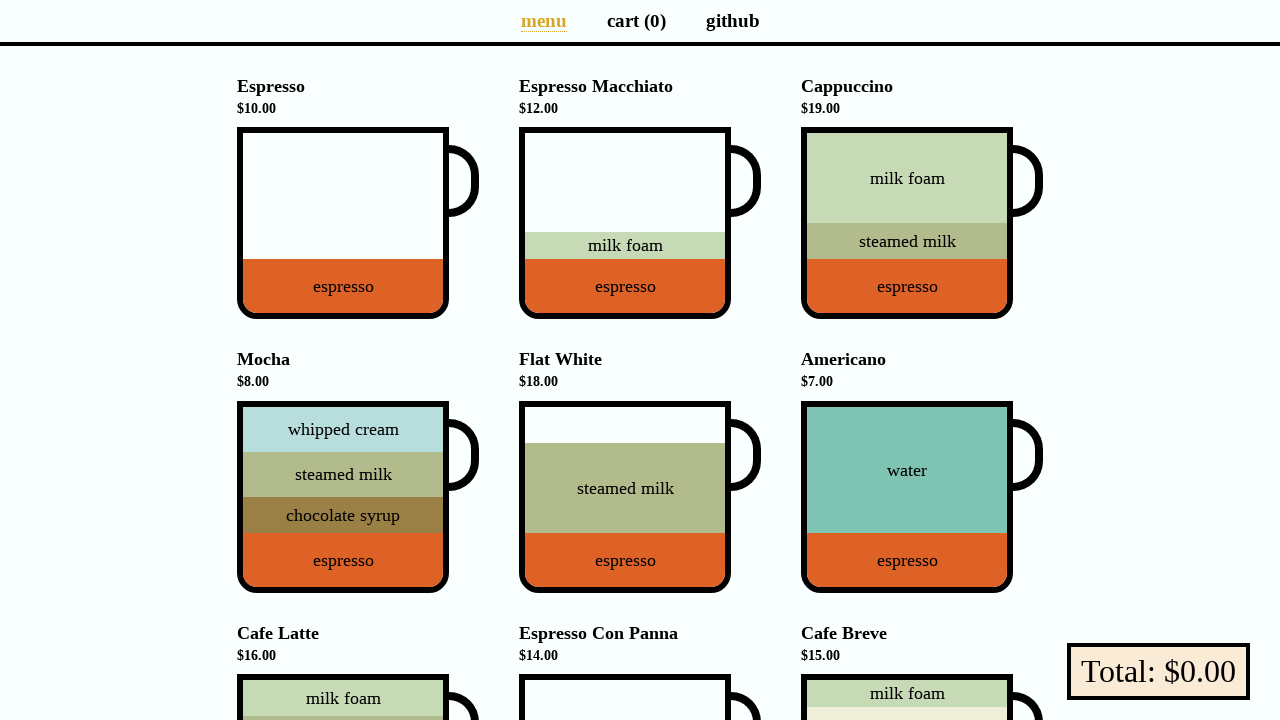

Asserted menu header hover color is golden
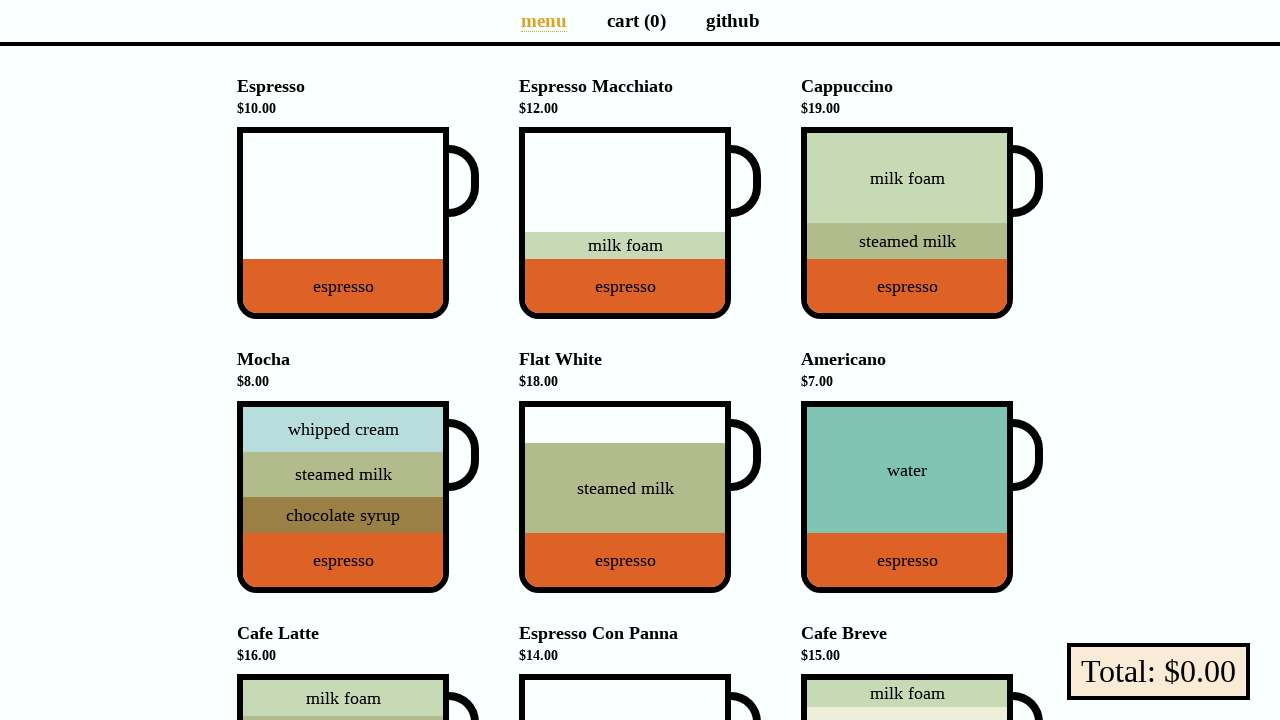

Asserted menu header color returned to black after hover
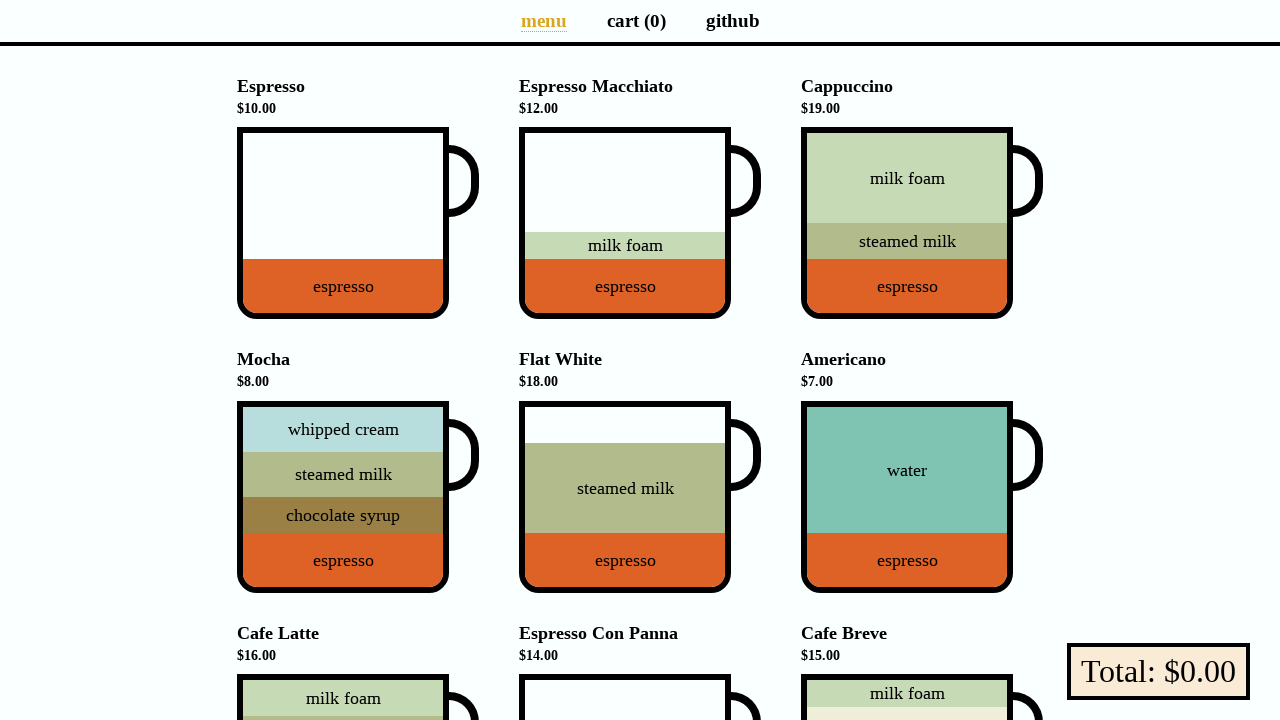

Retrieved menu header color before hover
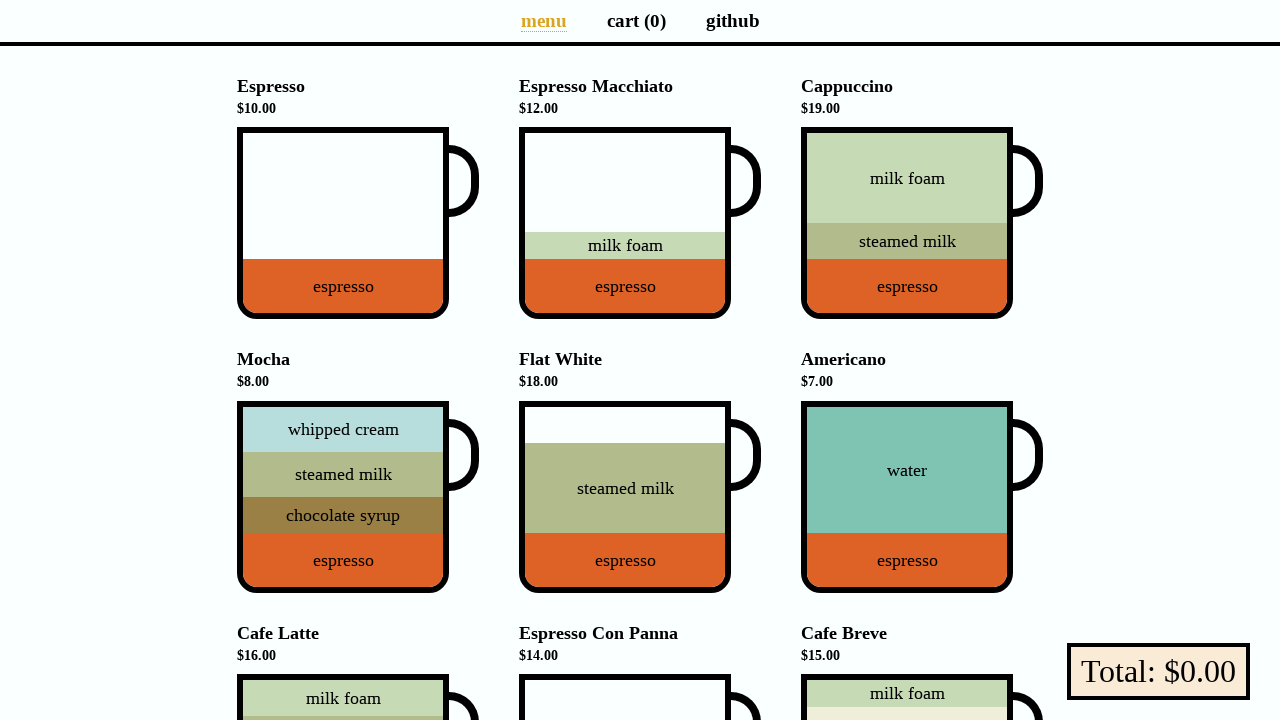

Hovered over menu header at (922, 644) on li[data-v-a9662a08] >> nth=8 >> h4
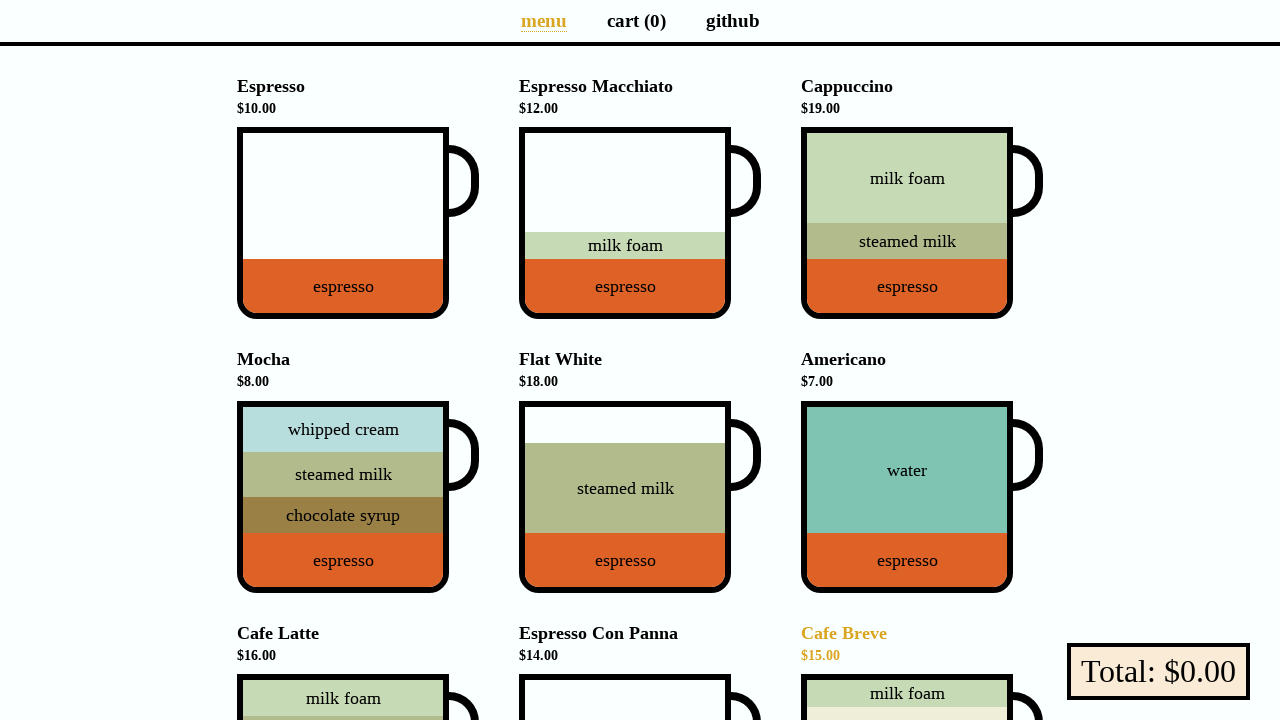

Retrieved menu header color on hover
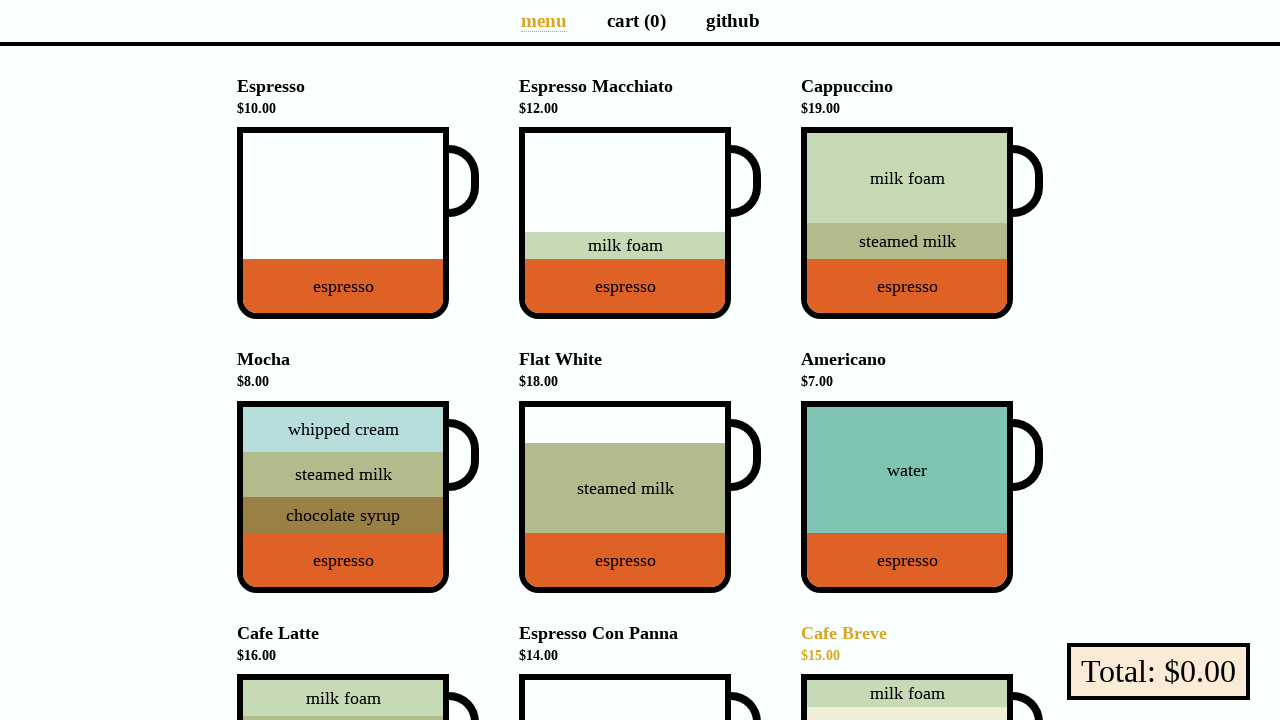

Moved mouse away from menu header at (0, 0)
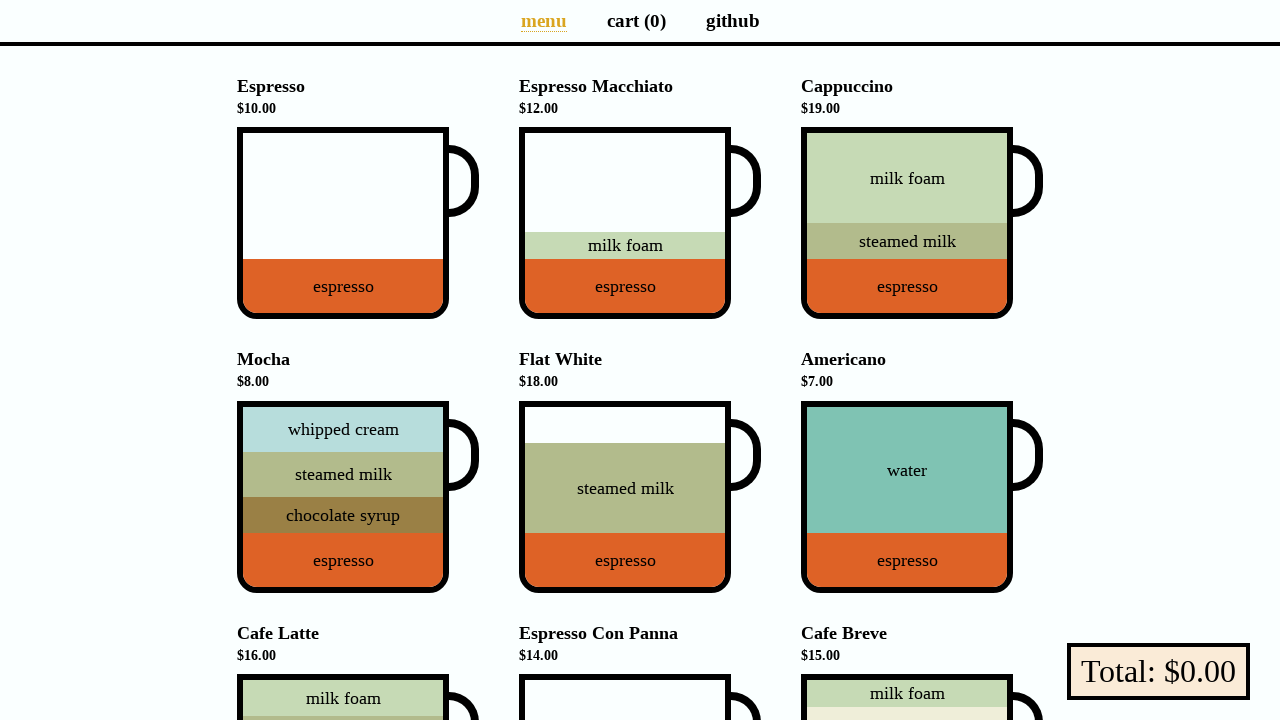

Retrieved menu header color after hover
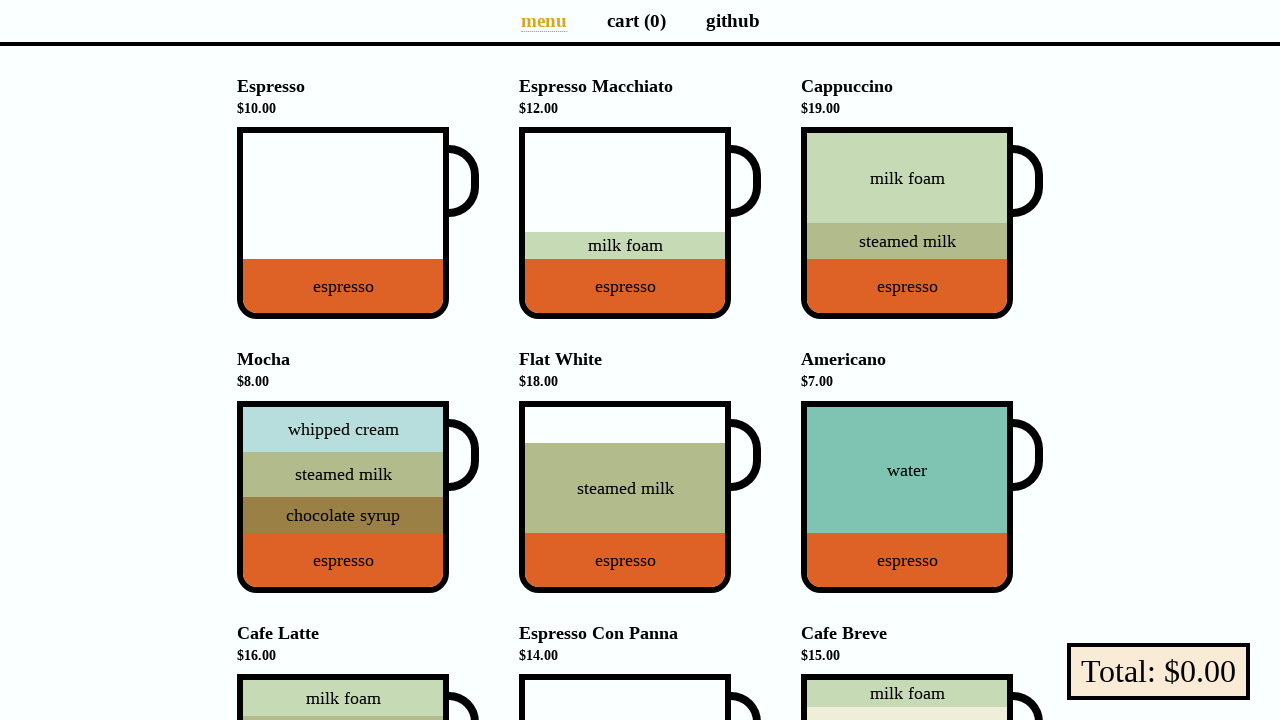

Asserted menu header initial color is black
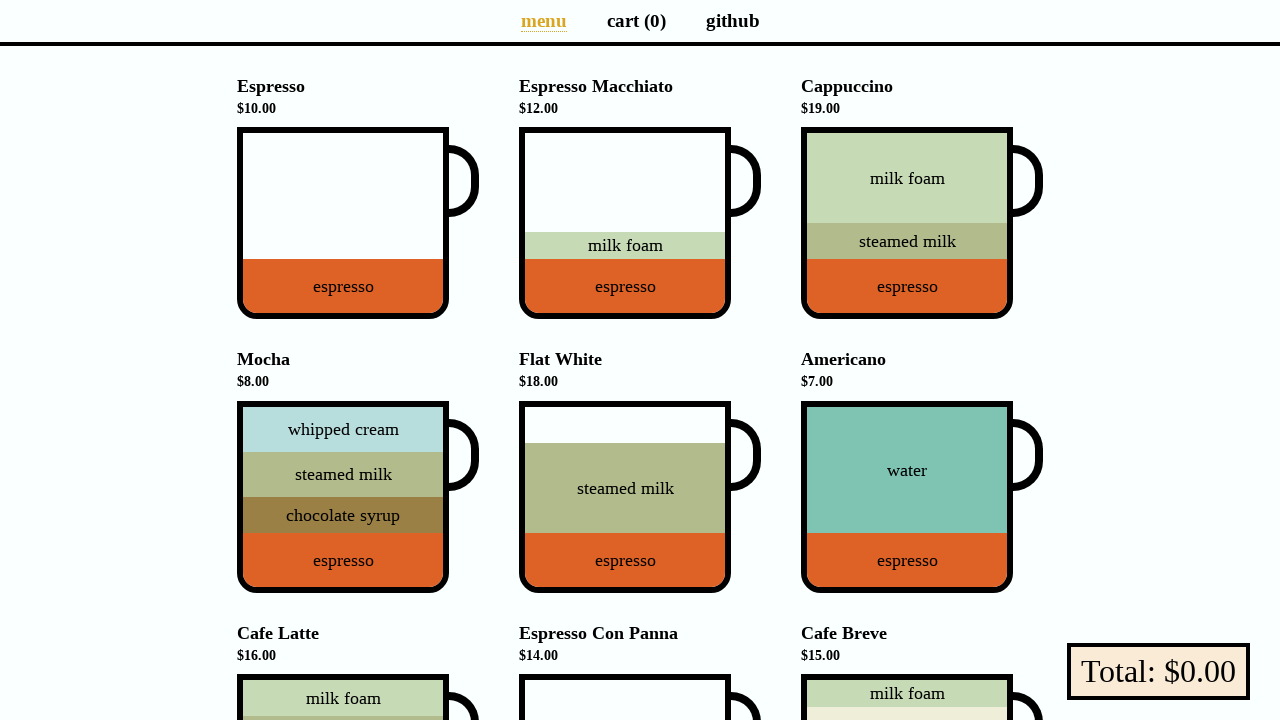

Asserted menu header hover color is golden
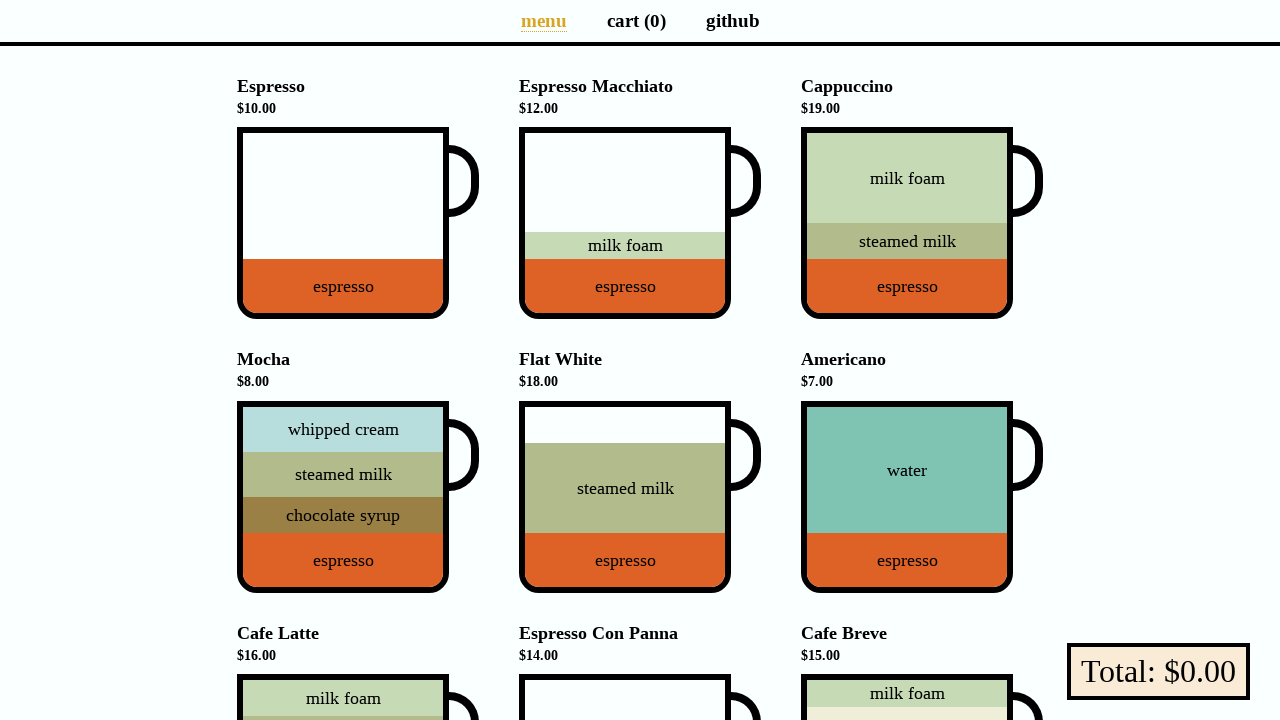

Asserted menu header color returned to black after hover
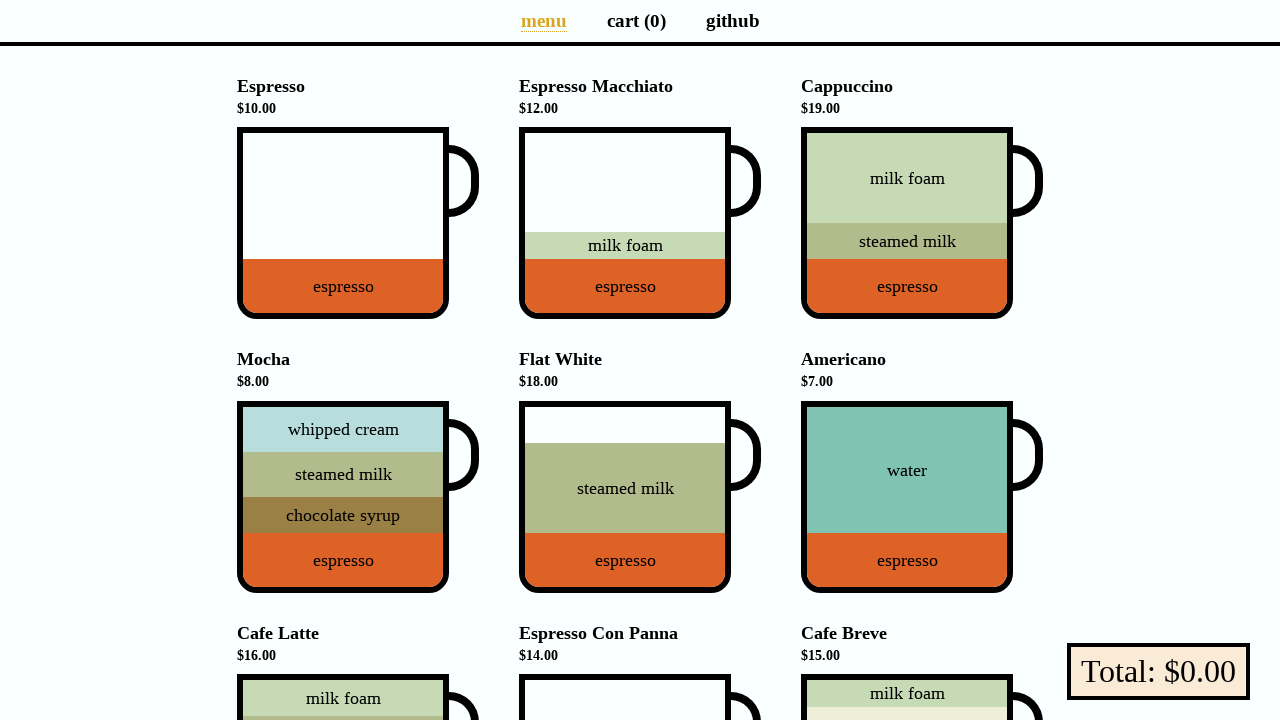

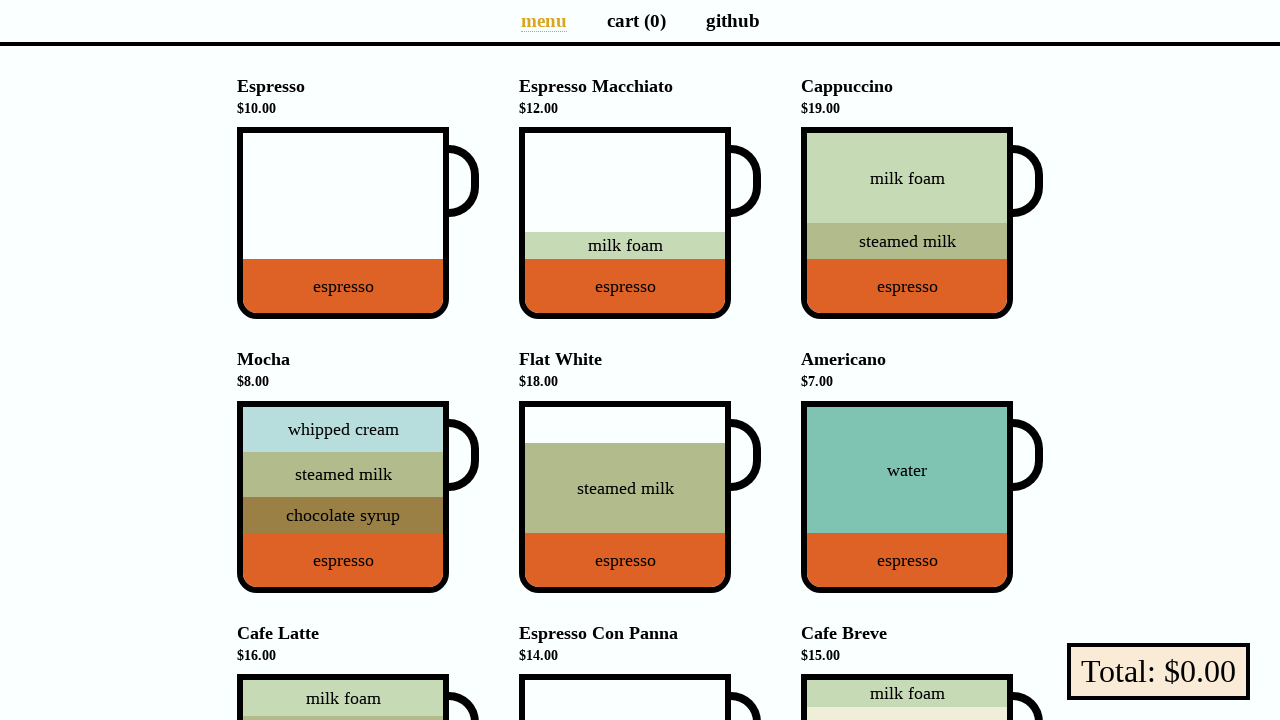